Tests calculator functionality by performing multiplication, division, addition, and subtraction operations with various numbers including negative values

Starting URL: https://www.calculator.net/

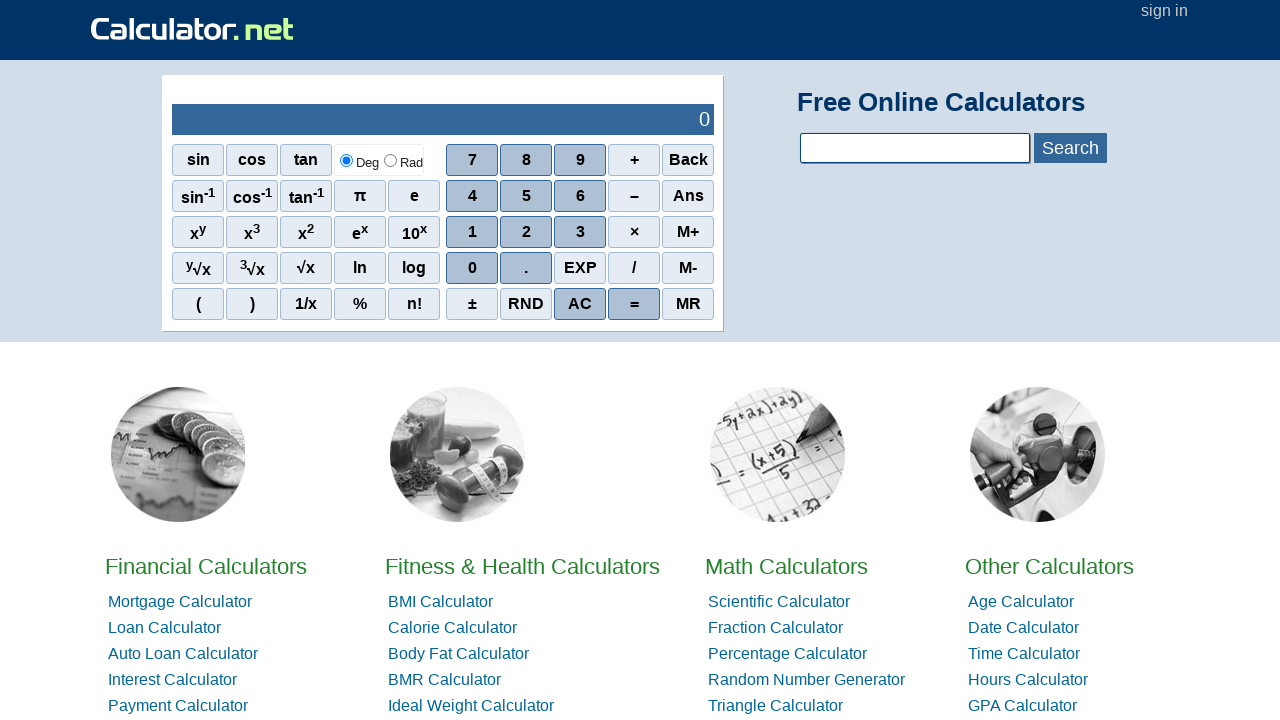

Clicked on calculator display to ensure it's ready at (443, 120) on div#sciOutPut
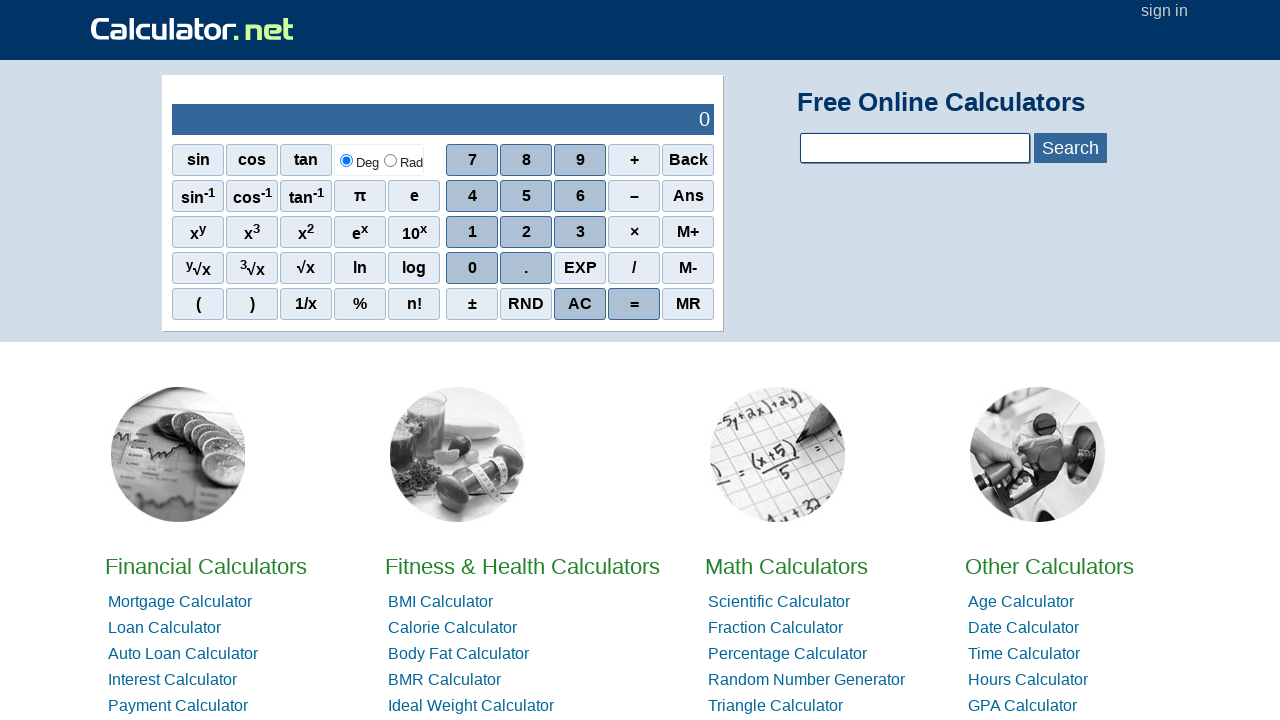

Clicked digit 4 at (472, 196) on span:has-text('4')
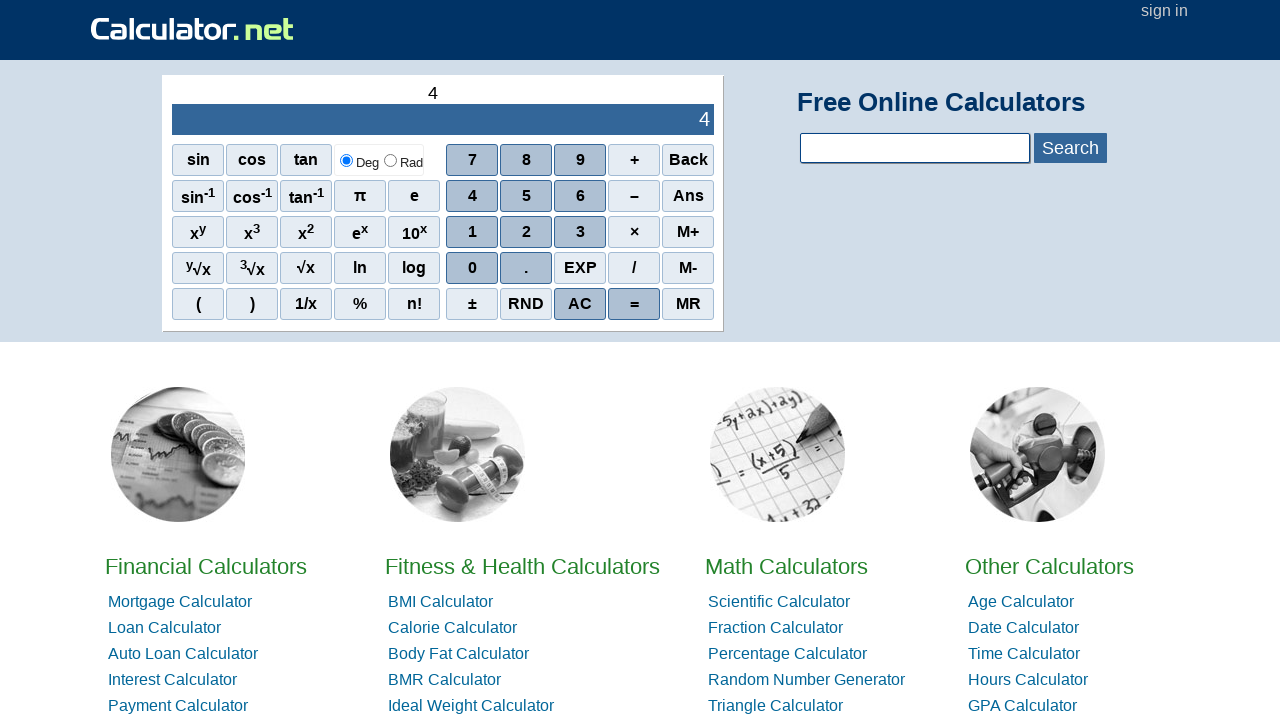

Clicked digit 2 at (306, 232) on span:has-text('2')
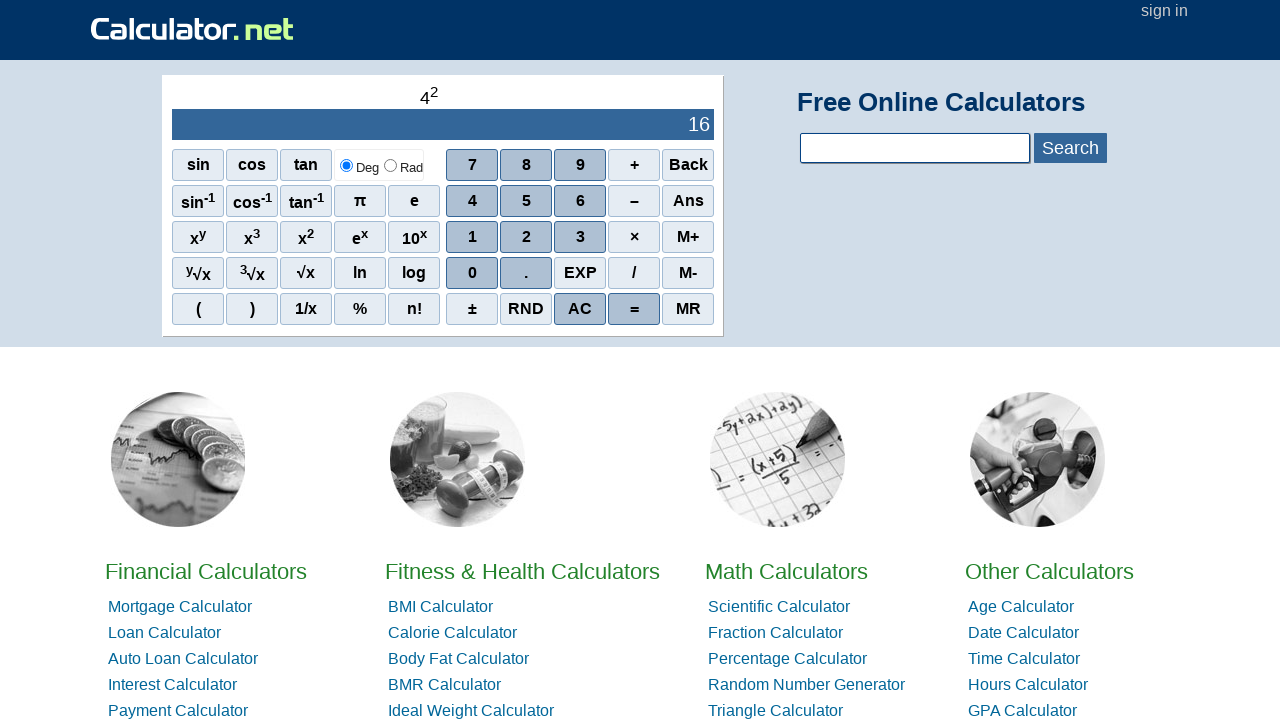

Clicked digit 3 to enter 423 at (252, 237) on span:has-text('3')
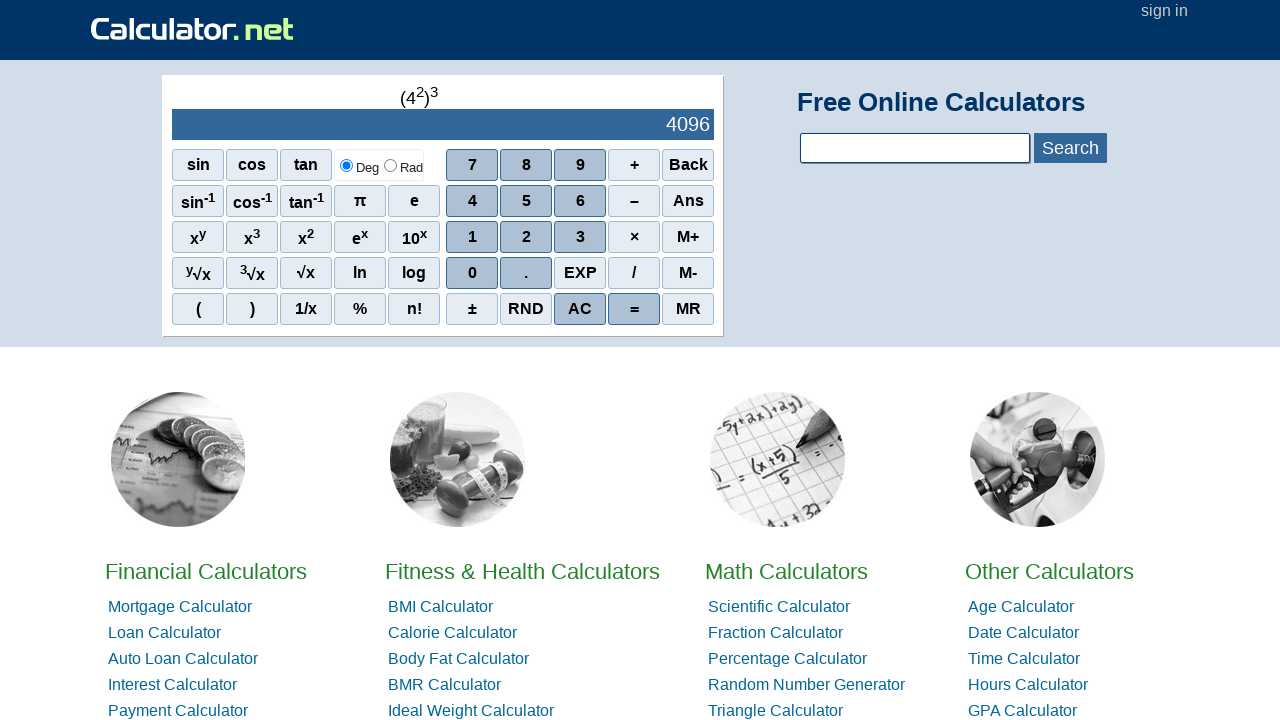

Clicked multiplication sign (×) at (634, 237) on span:has-text('×')
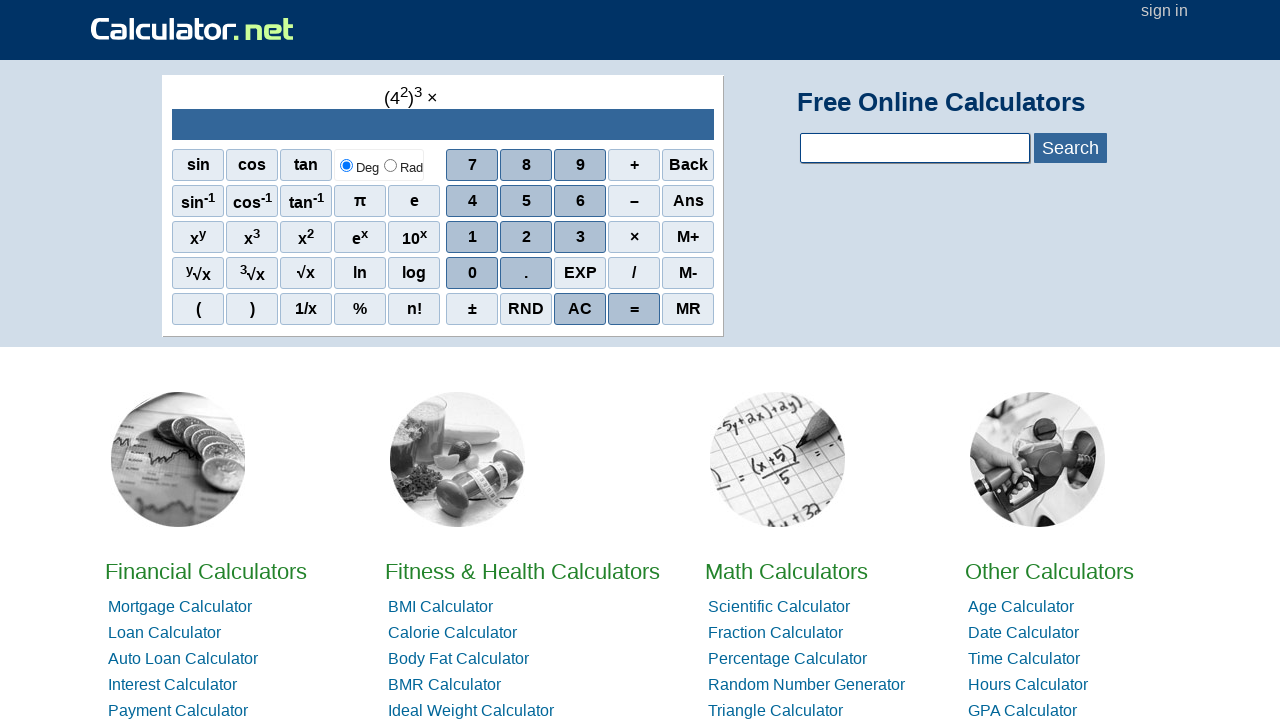

Clicked digit 5 at (526, 201) on span:has-text('5')
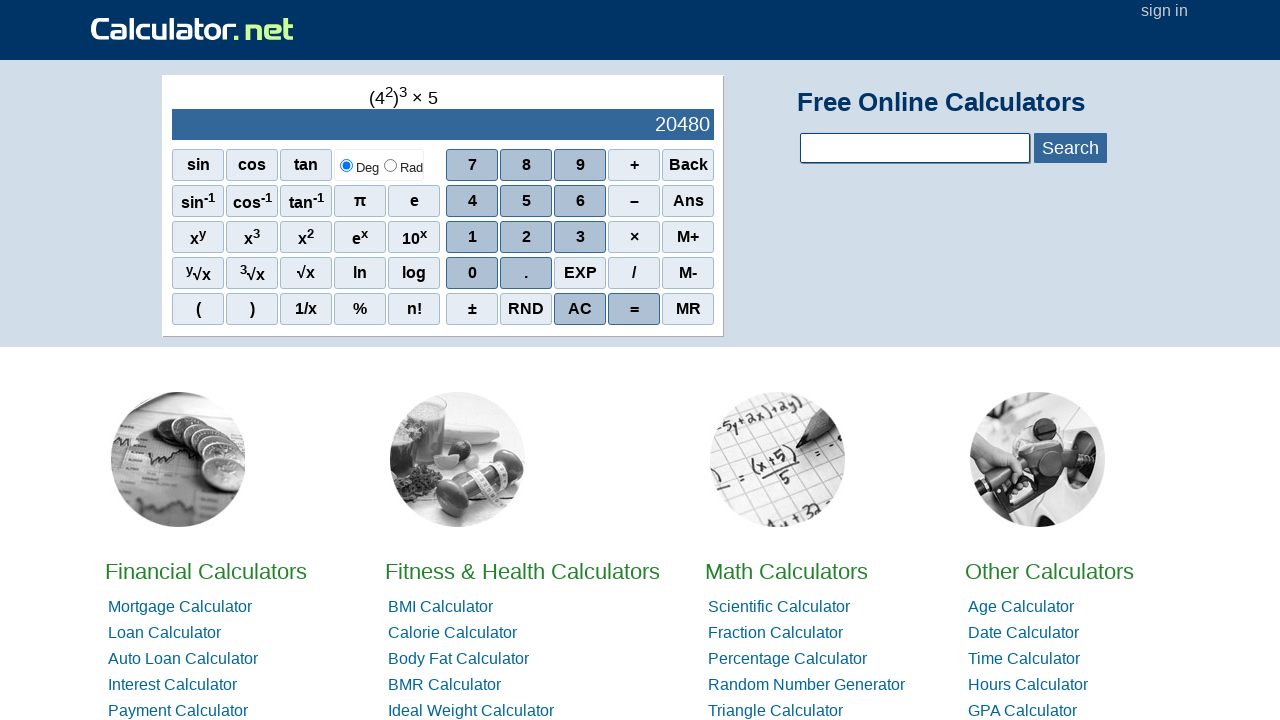

Clicked digit 2 at (306, 237) on span:has-text('2')
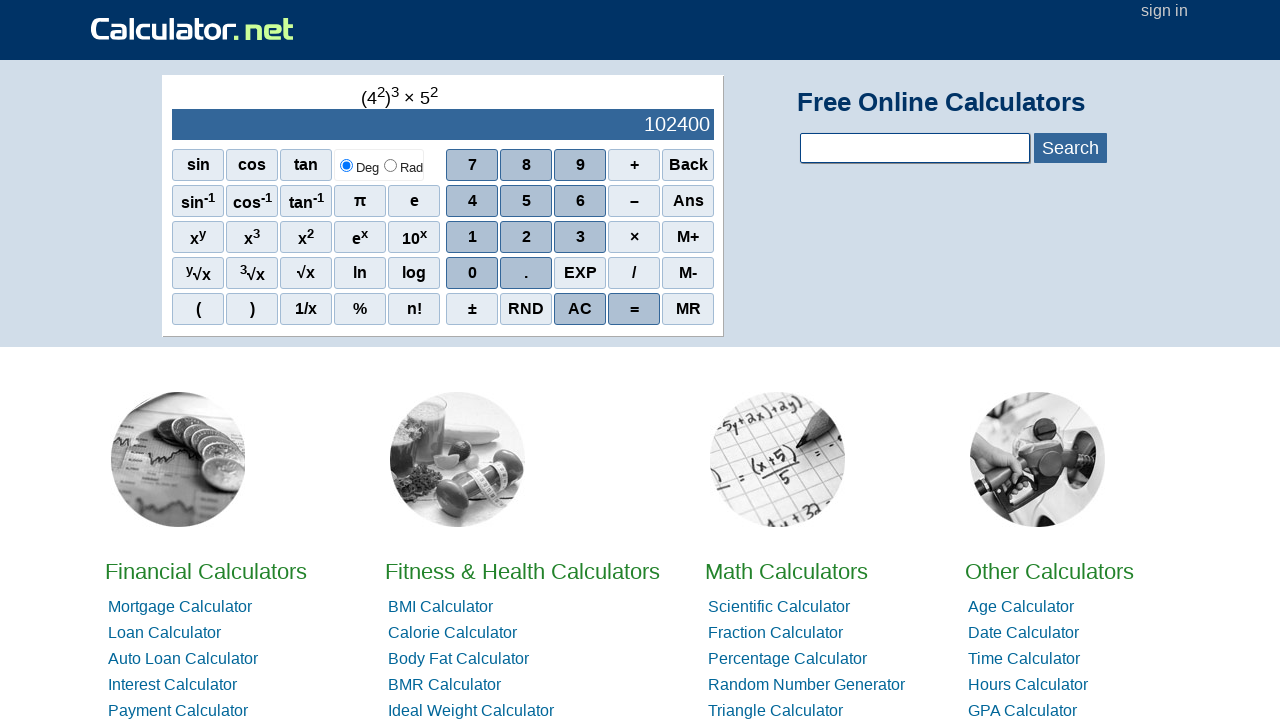

Clicked digit 5 to enter 525 at (526, 201) on span:has-text('5')
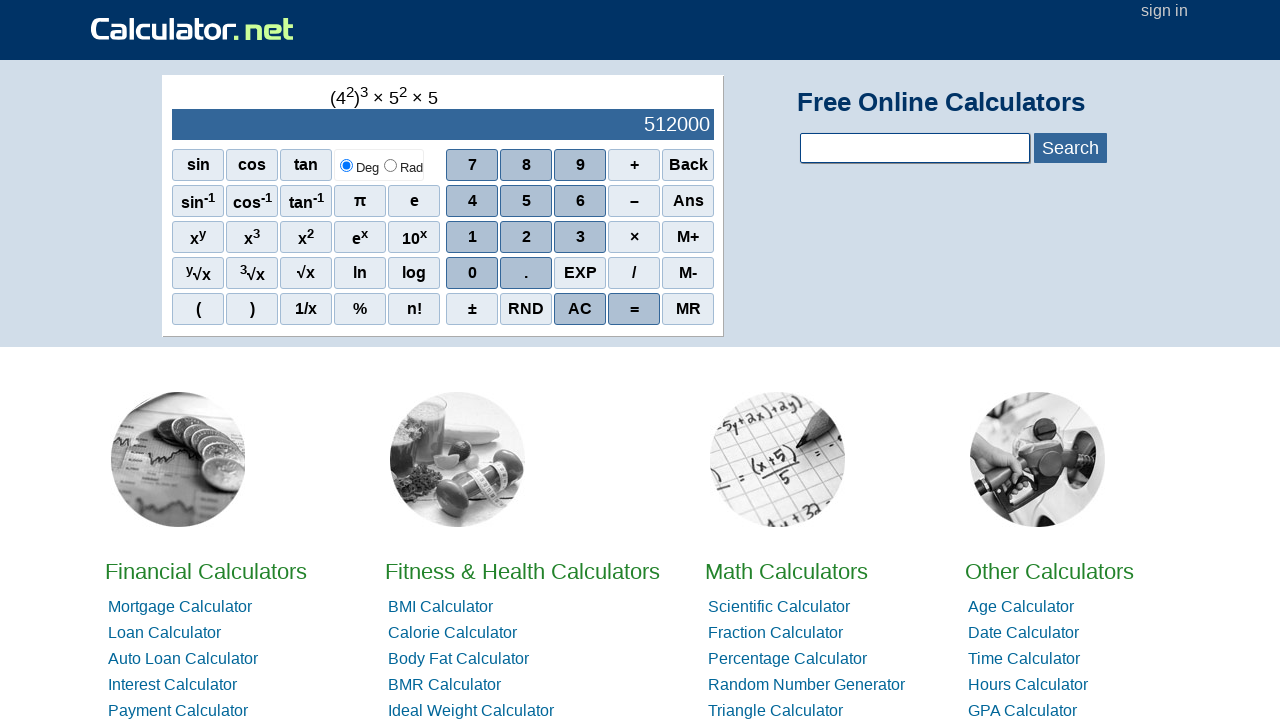

Waited 2 seconds for multiplication result
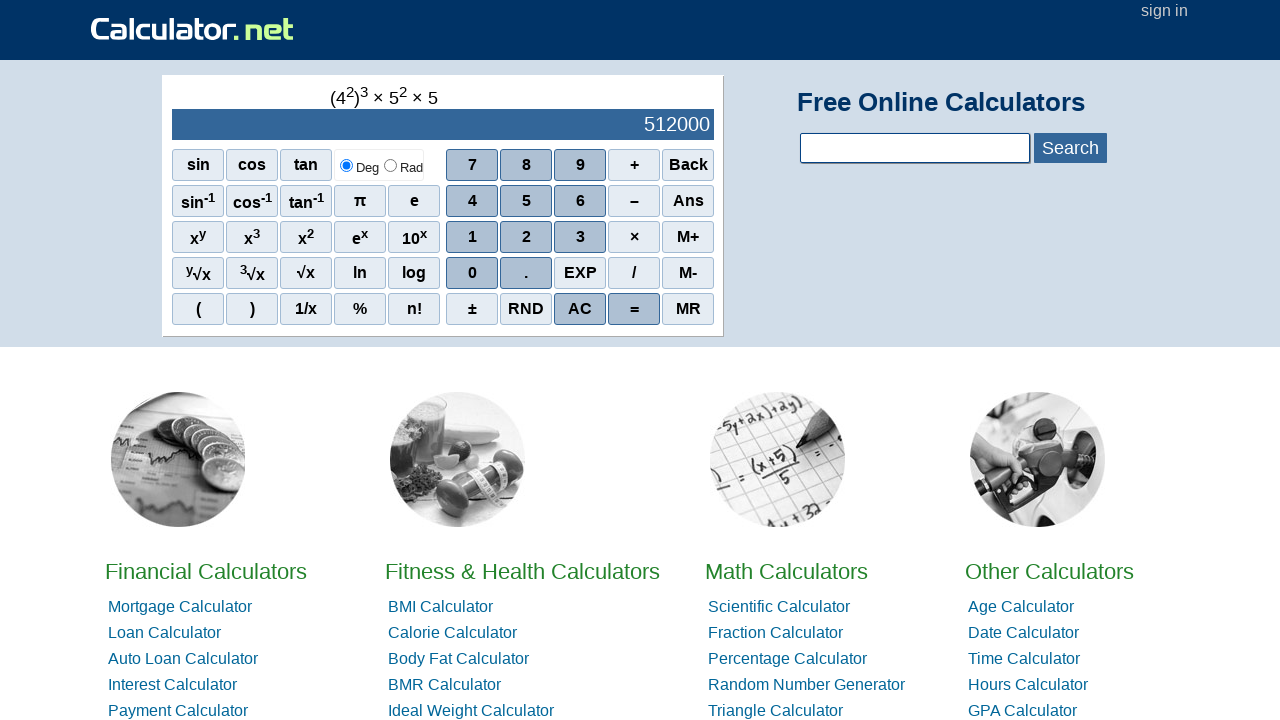

Cleared calculator after multiplication test at (688, 165) on span:has-text('AC')
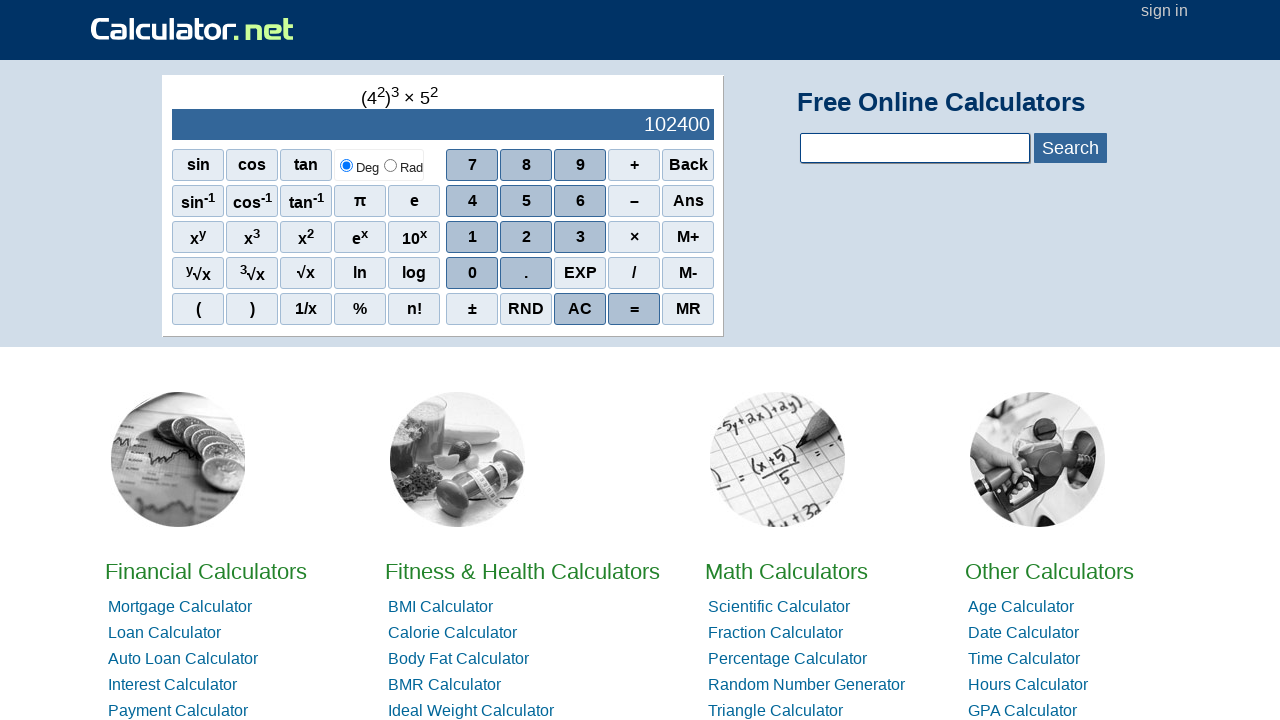

Clicked digit 4 at (472, 201) on span:has-text('4')
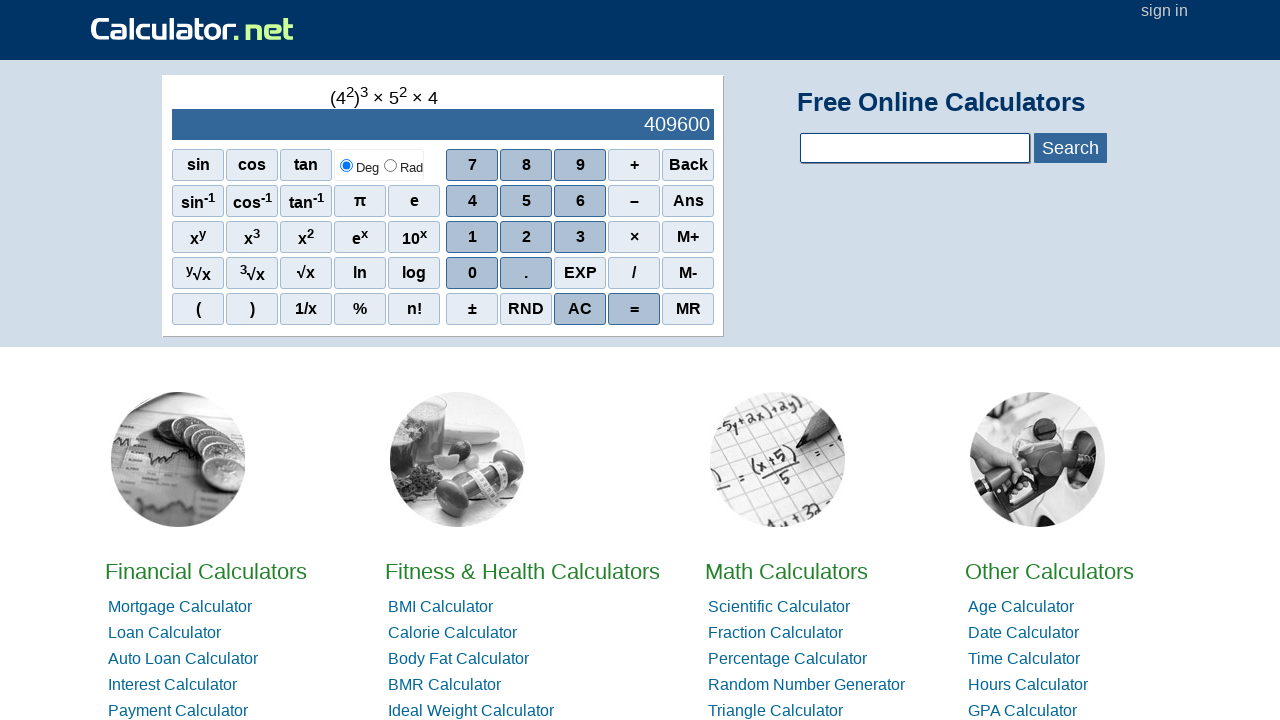

Clicked digit 0 at (472, 273) on xpath=//tbody/tr[2]/td[2]/div[1]/div[4]/span[1]
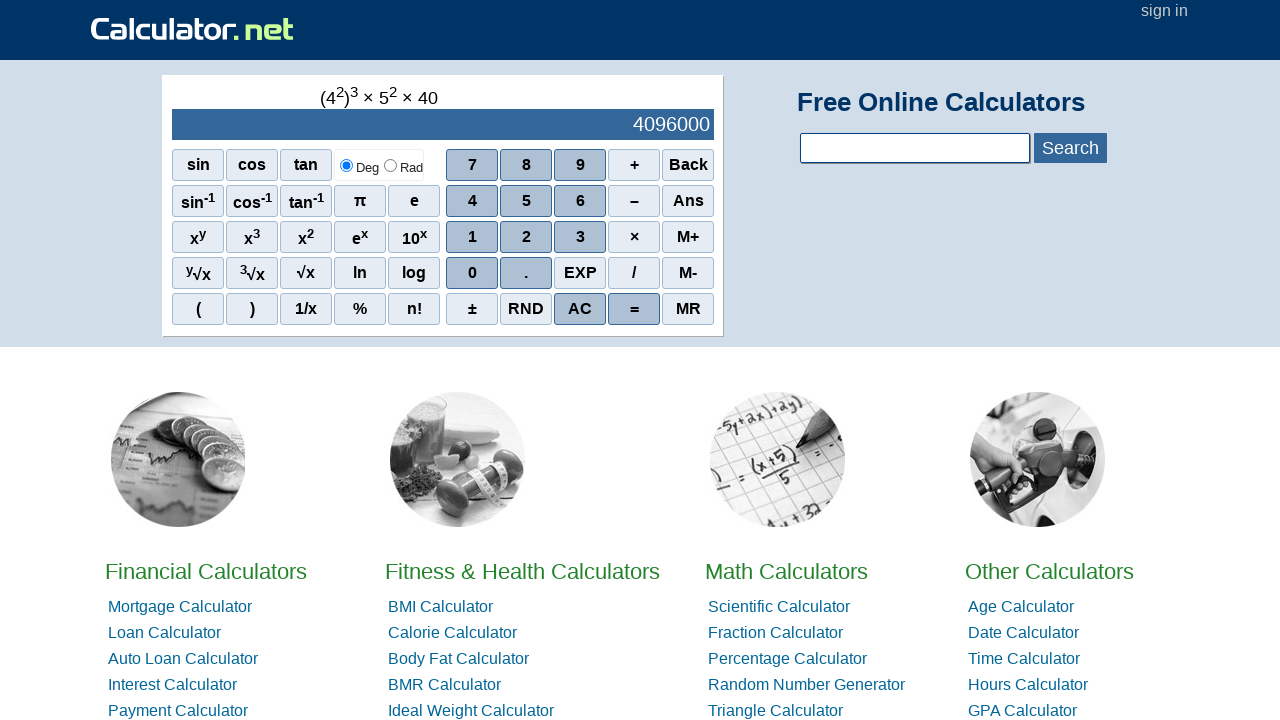

Clicked digit 0 at (472, 273) on xpath=//tbody/tr[2]/td[2]/div[1]/div[4]/span[1]
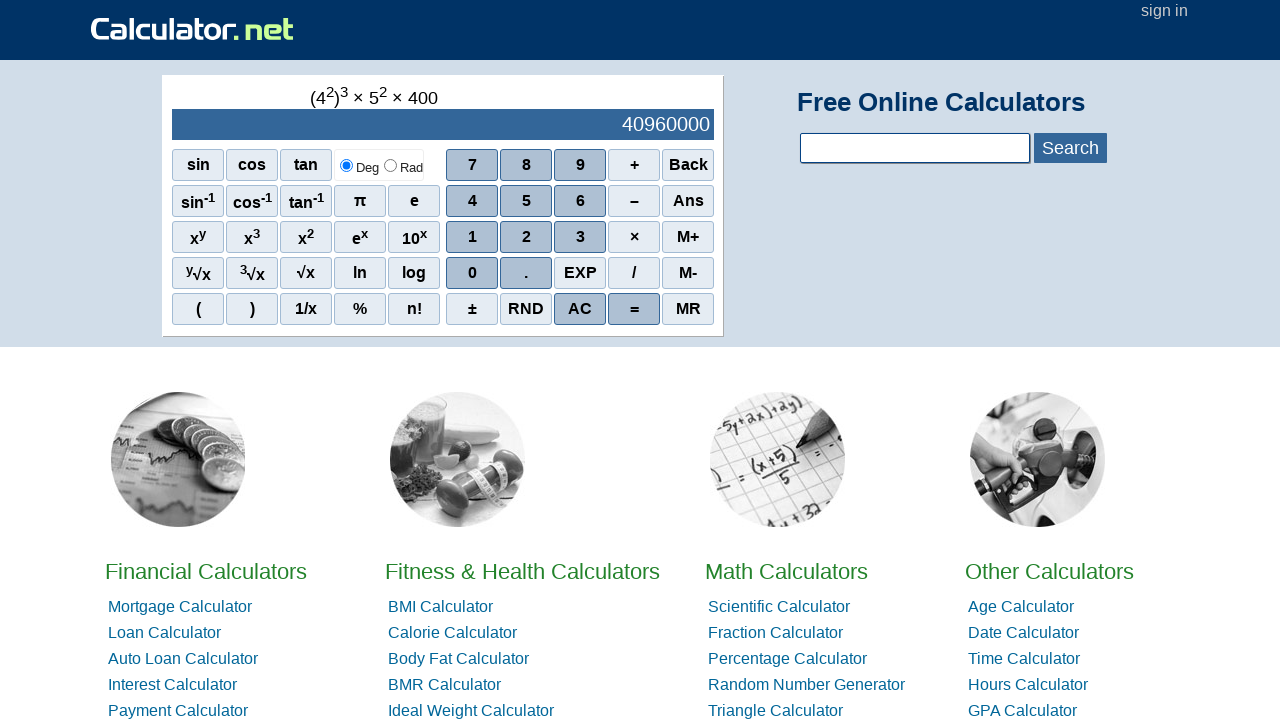

Clicked digit 0 to enter 4000 at (472, 273) on xpath=//tbody/tr[2]/td[2]/div[1]/div[4]/span[1]
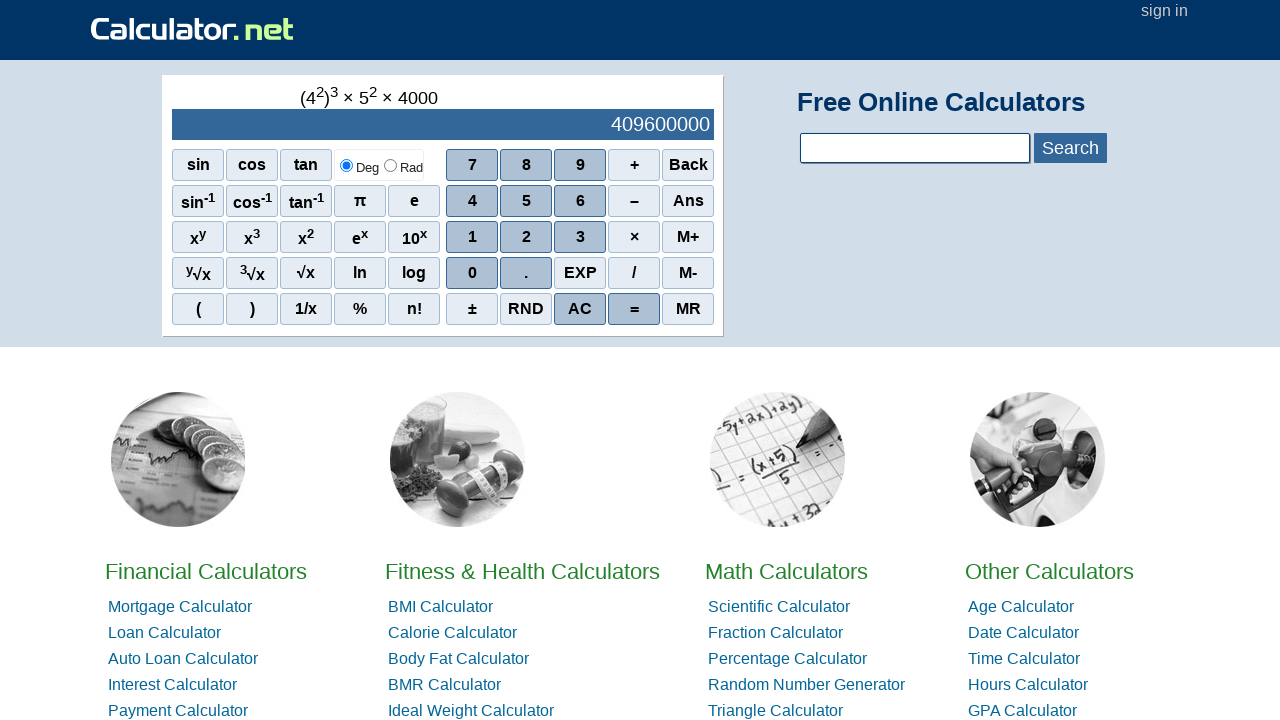

Clicked division sign at (634, 273) on xpath=//tbody/tr[2]/td[2]/div[1]/div[4]/span[4]
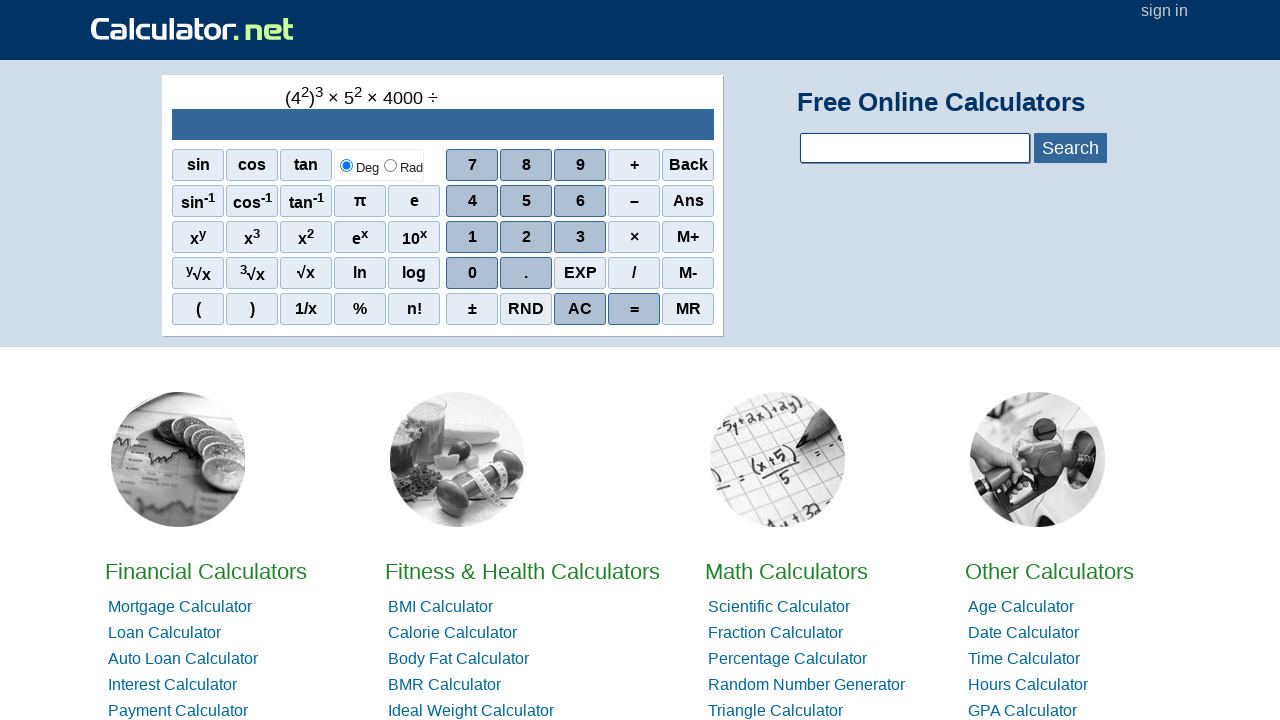

Clicked digit 2 at (306, 237) on span:has-text('2')
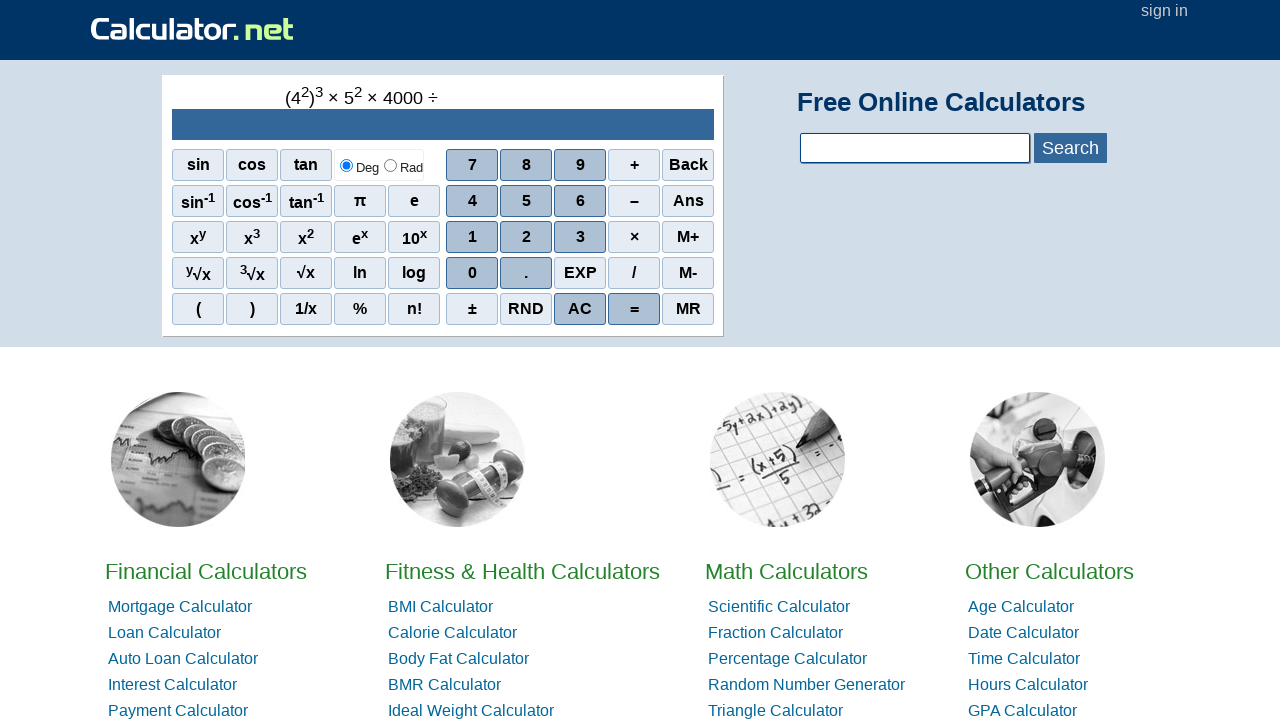

Clicked digit 0 at (472, 273) on xpath=//tbody/tr[2]/td[2]/div[1]/div[4]/span[1]
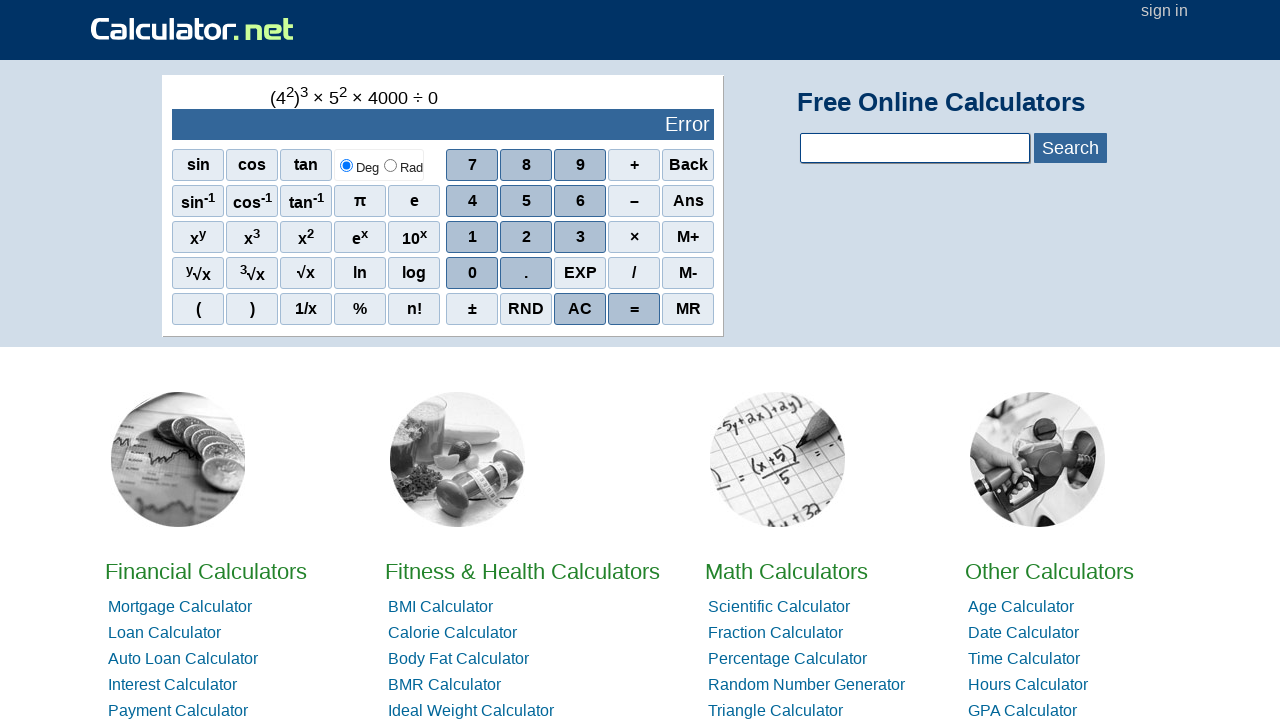

Clicked digit 0 to enter 200 at (472, 273) on xpath=//tbody/tr[2]/td[2]/div[1]/div[4]/span[1]
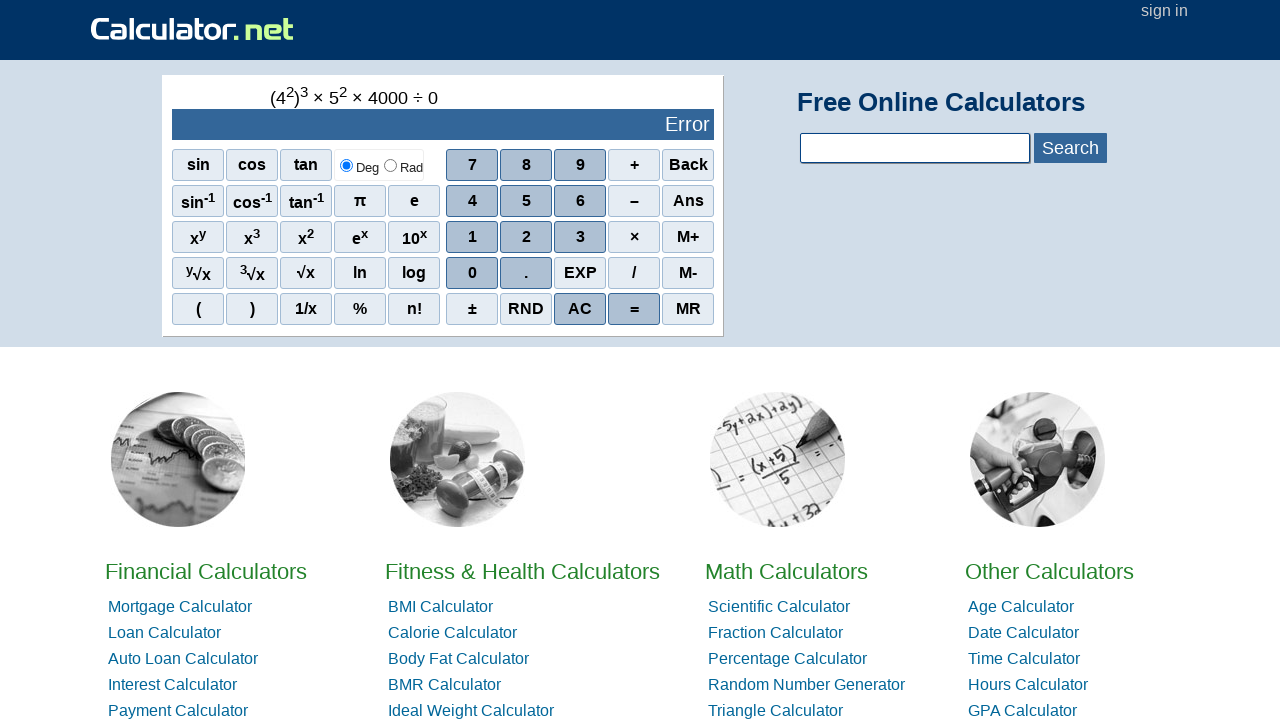

Waited 2 seconds for division result
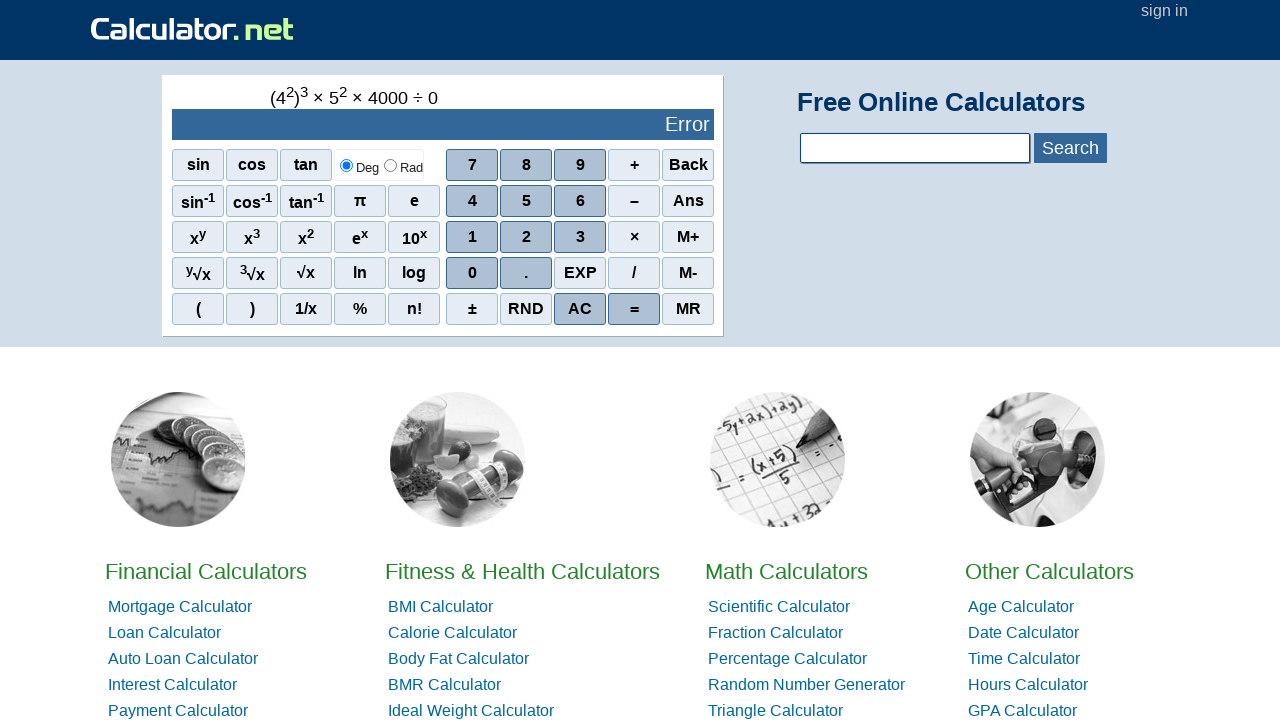

Cleared calculator after division test at (688, 165) on span:has-text('AC')
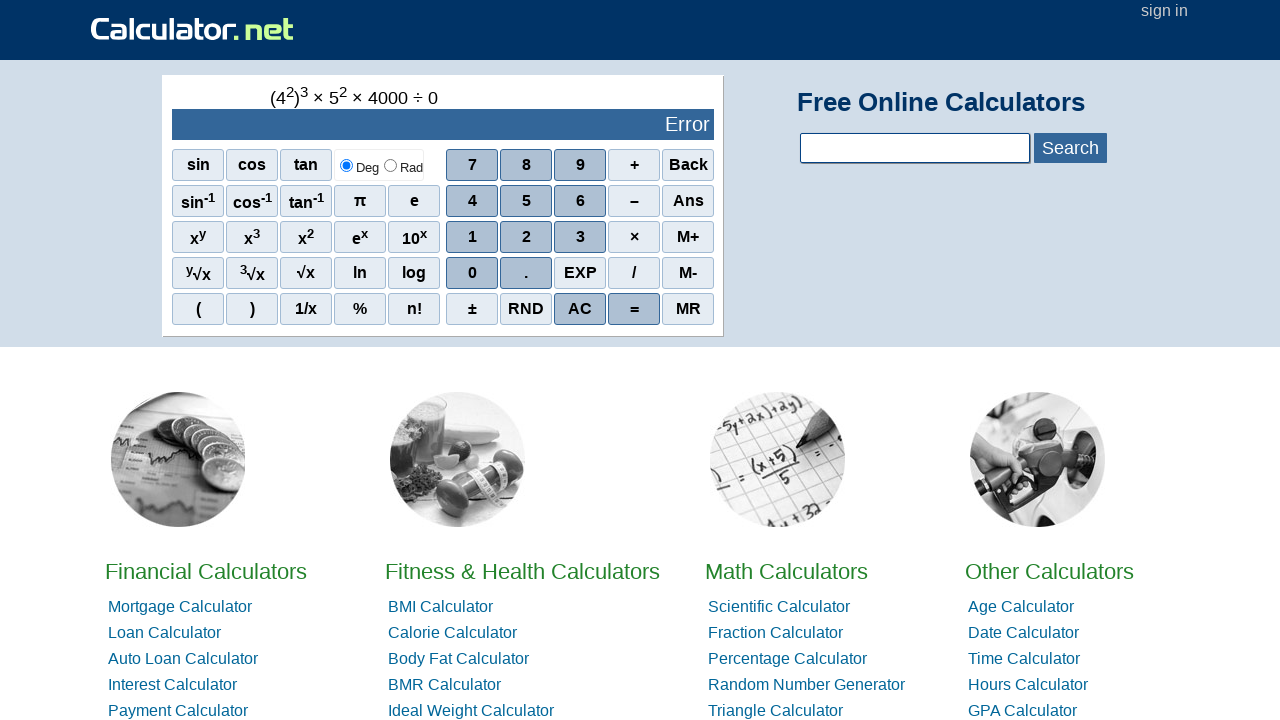

Clicked minus sign to make number negative at (634, 201) on span:has-text('–')
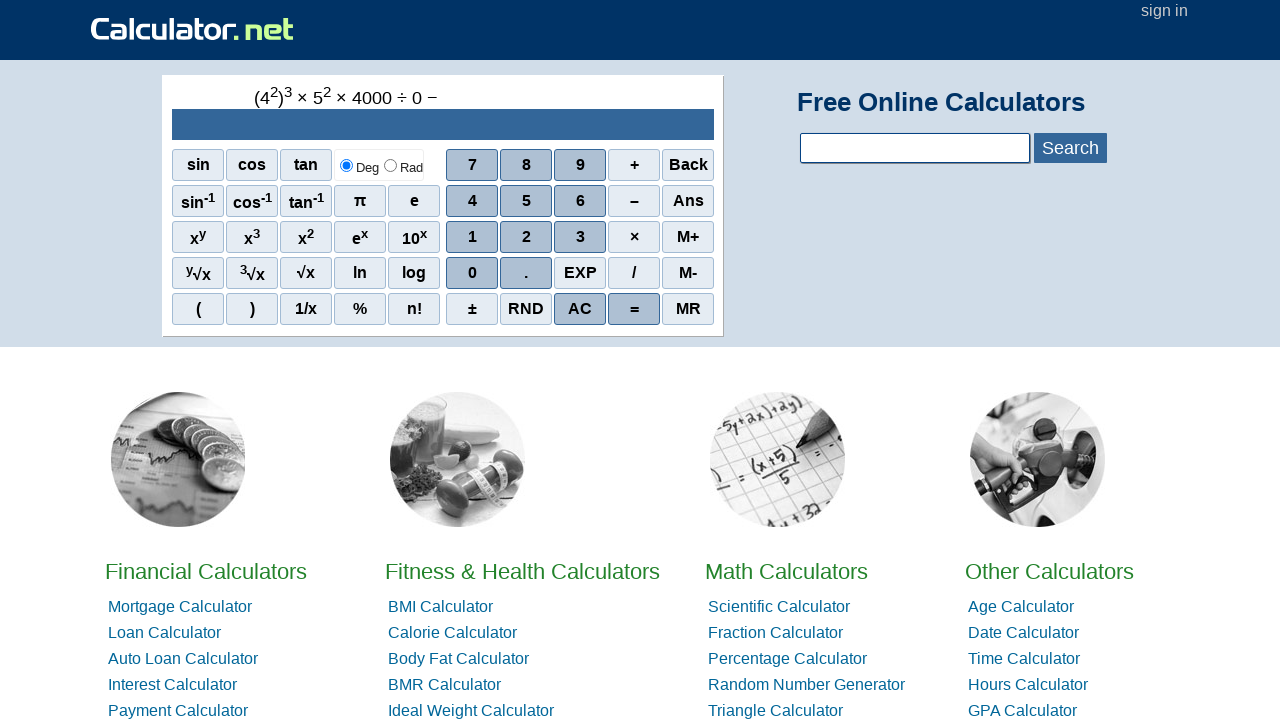

Clicked digit 2 at (306, 237) on span:has-text('2')
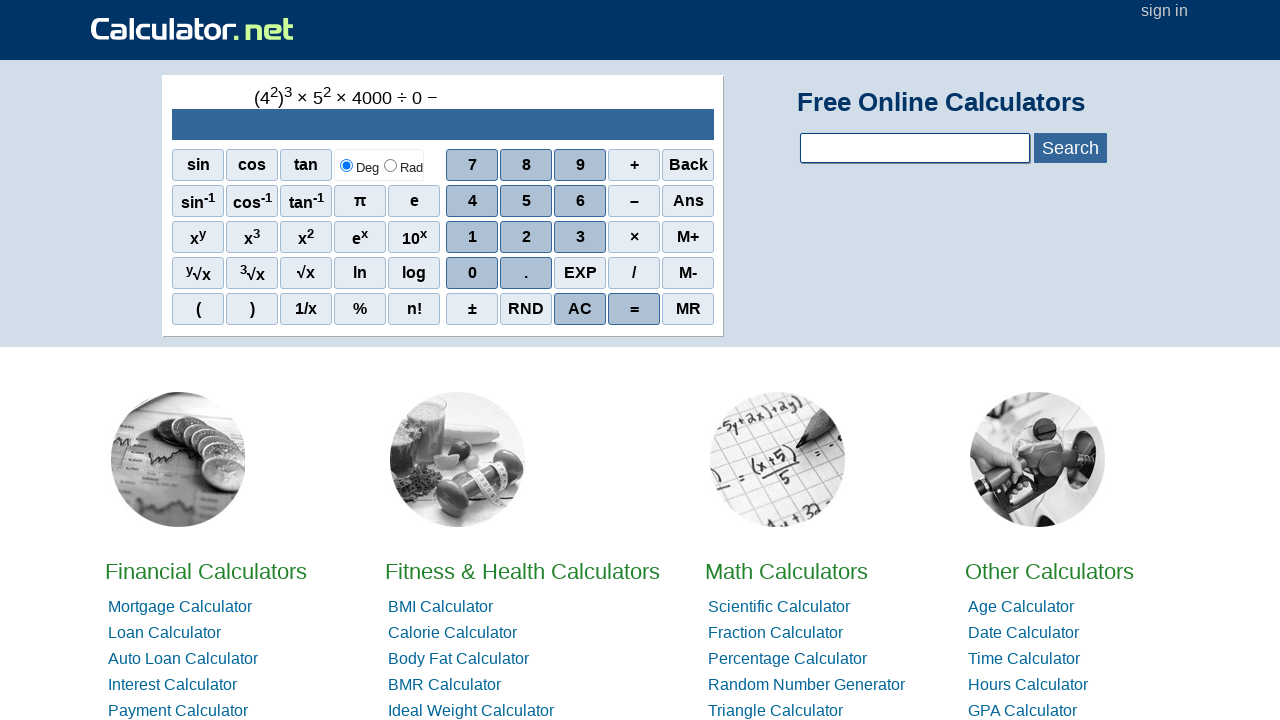

Clicked digit 3 at (252, 237) on span:has-text('3')
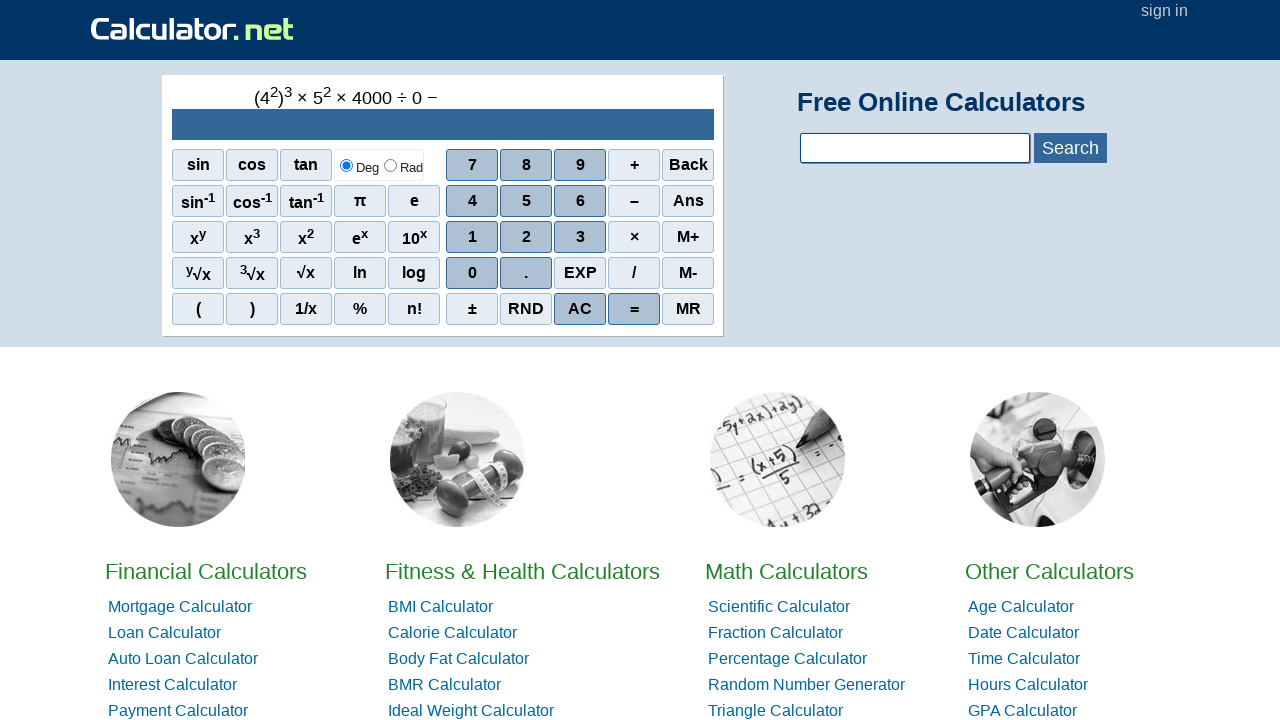

Clicked digit 4 at (472, 201) on span:has-text('4')
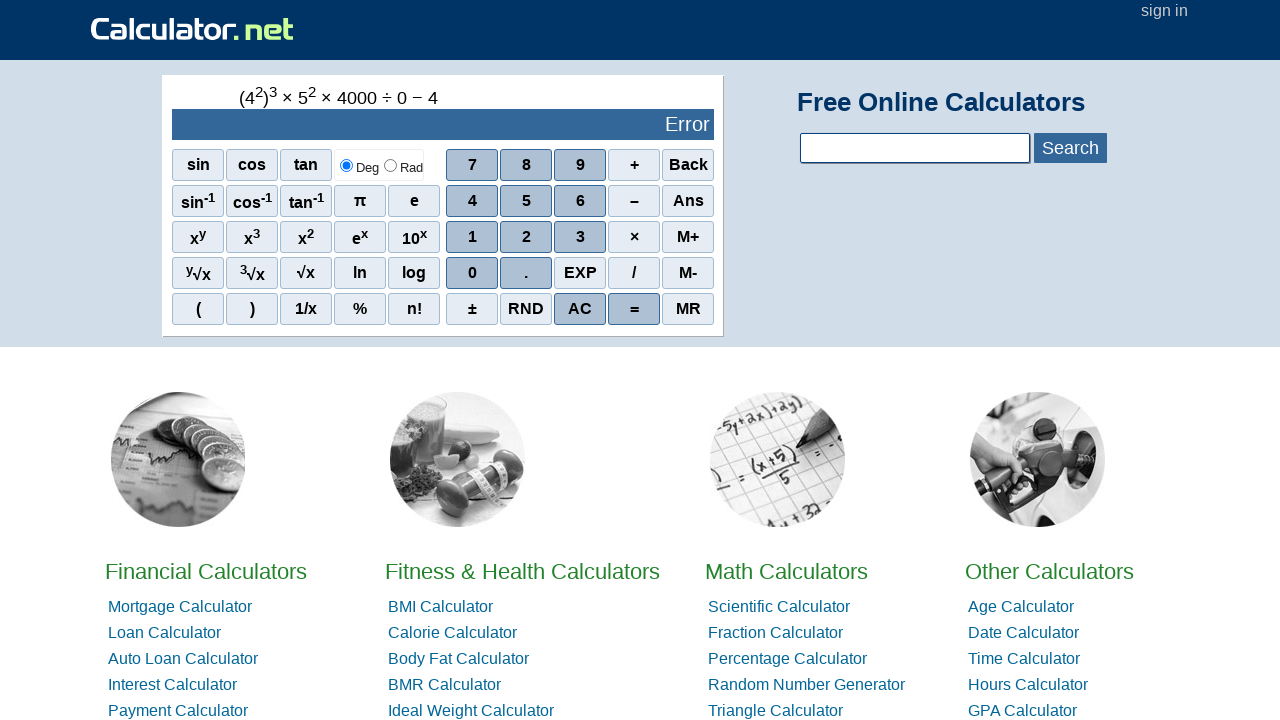

Clicked digit 2 at (306, 237) on span:has-text('2')
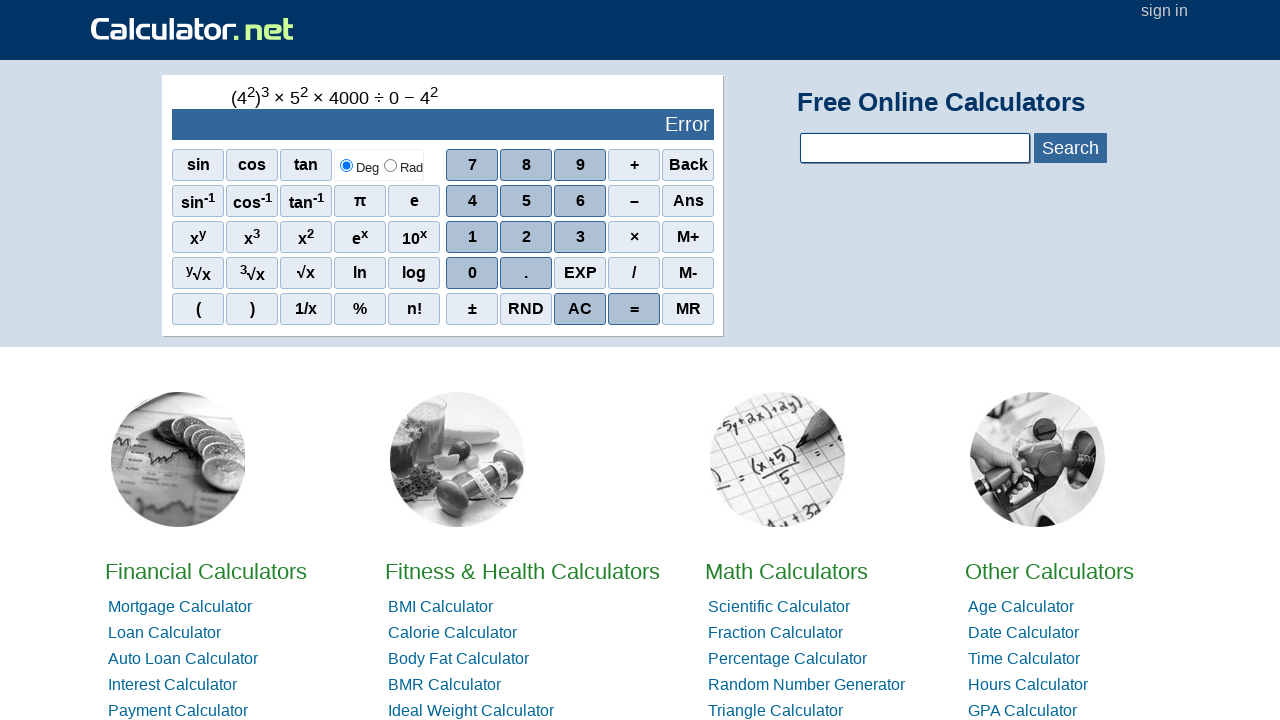

Clicked digit 3 at (252, 237) on span:has-text('3')
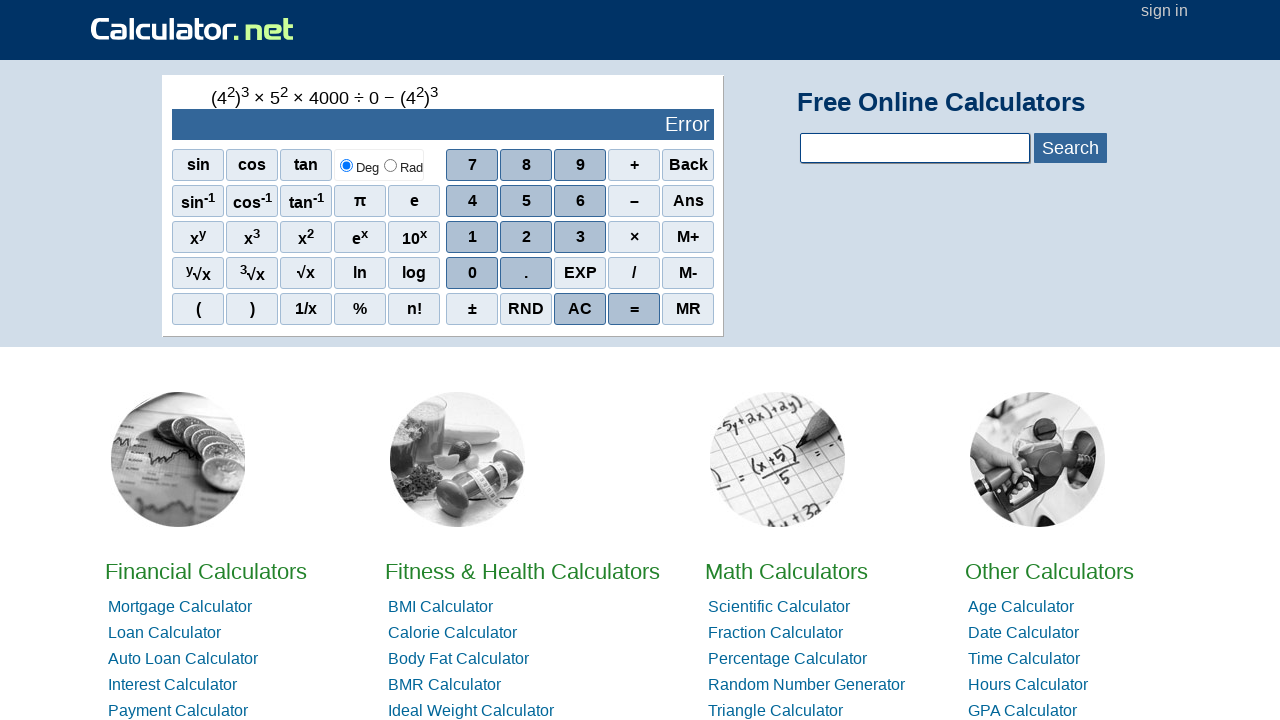

Clicked digit 4 to enter -234234 at (472, 201) on span:has-text('4')
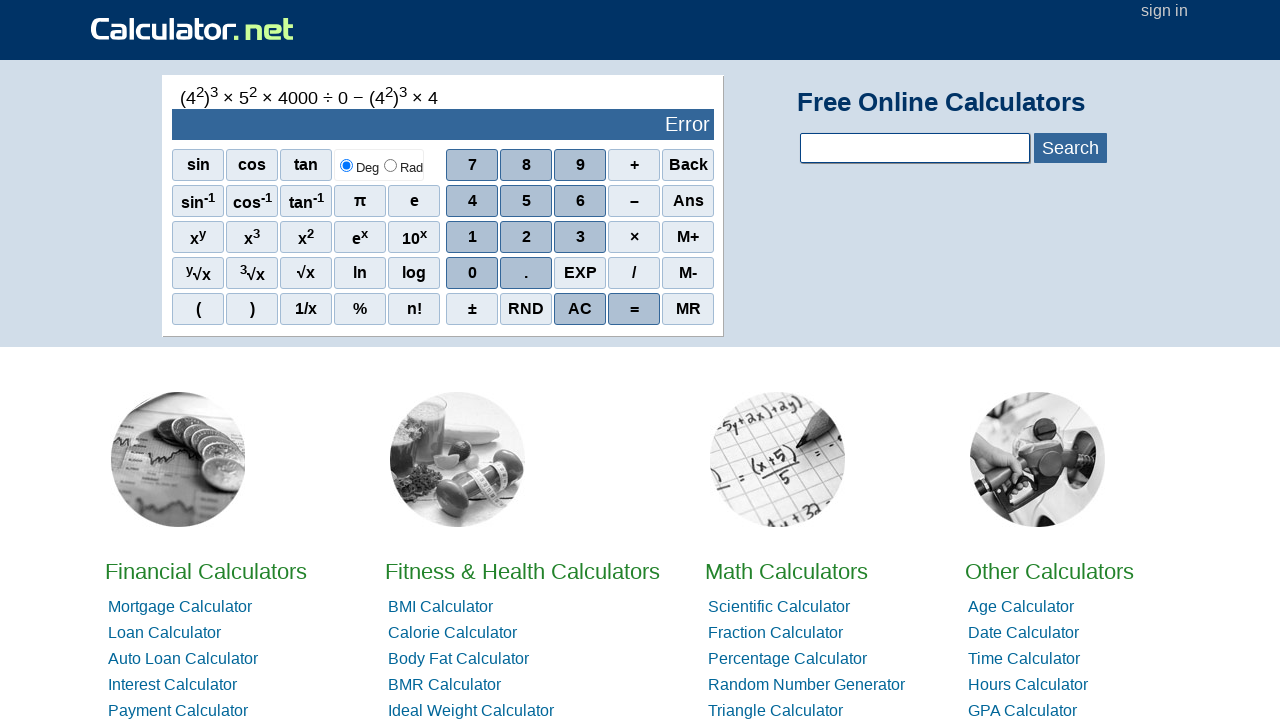

Clicked addition sign at (634, 165) on xpath=//tbody/tr[2]/td[2]/div[1]/div[1]/span[4]
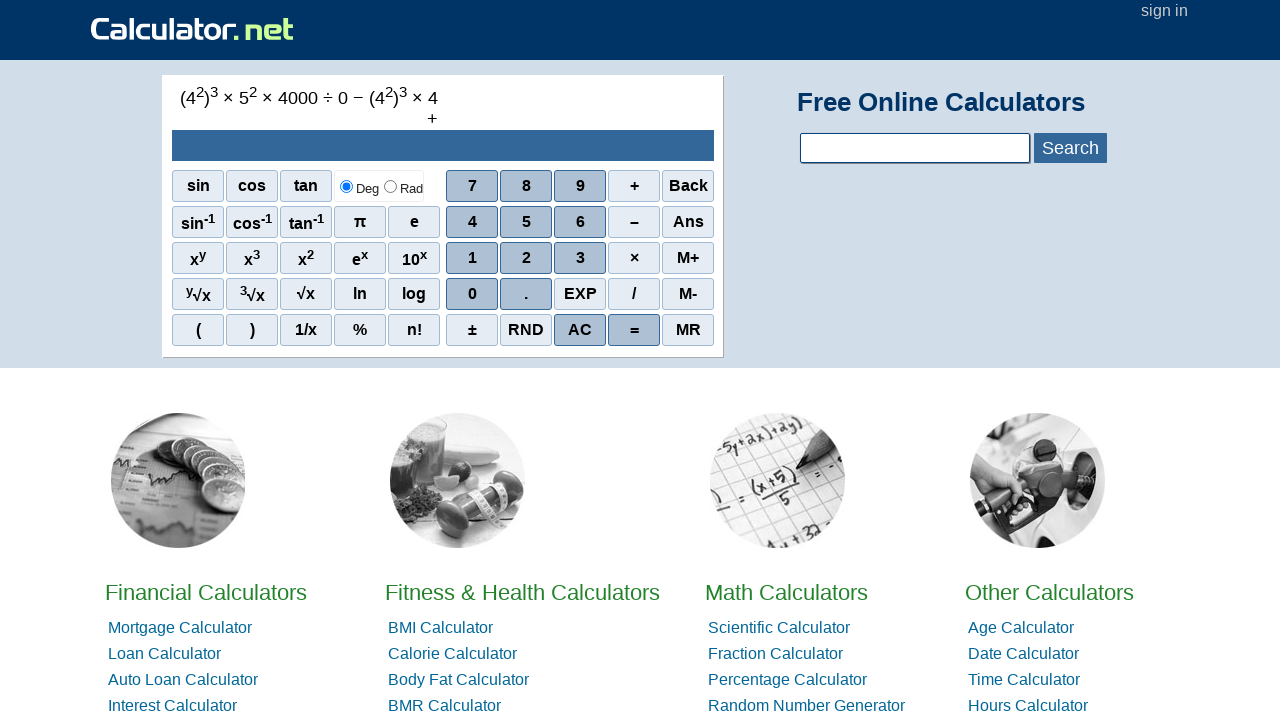

Clicked digit 3 at (252, 258) on span:has-text('3')
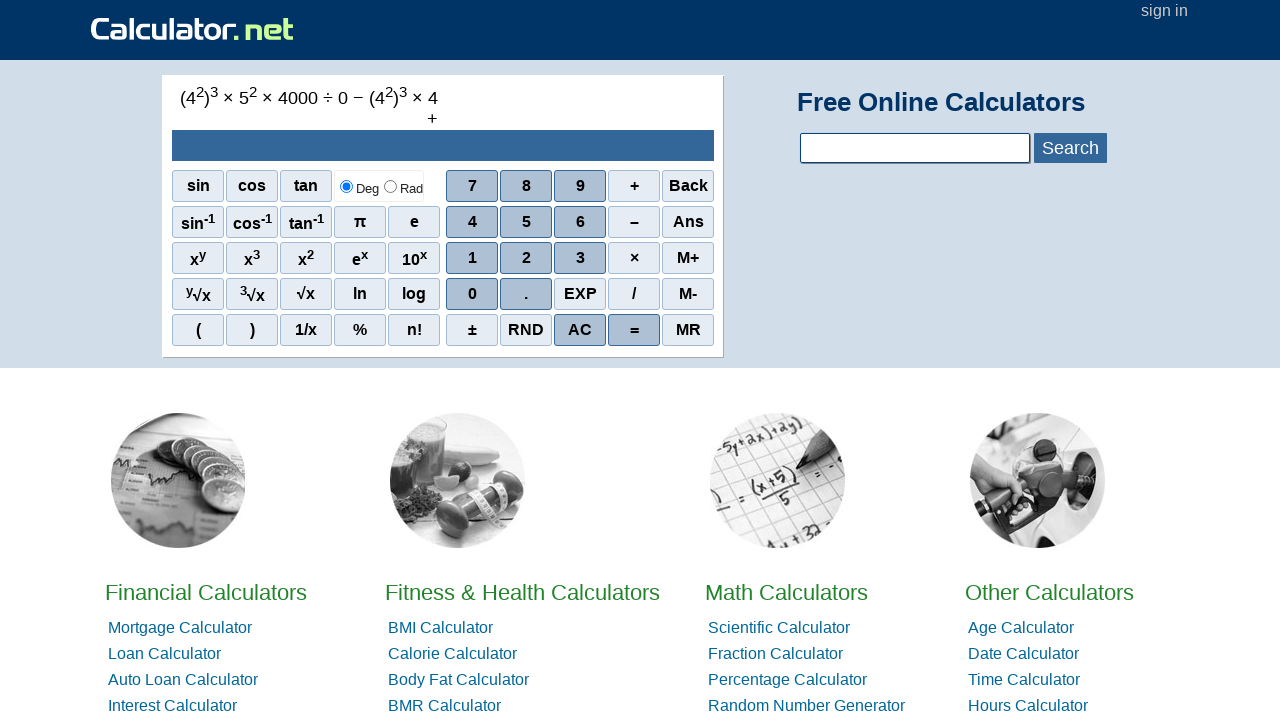

Clicked digit 4 at (472, 222) on span:has-text('4')
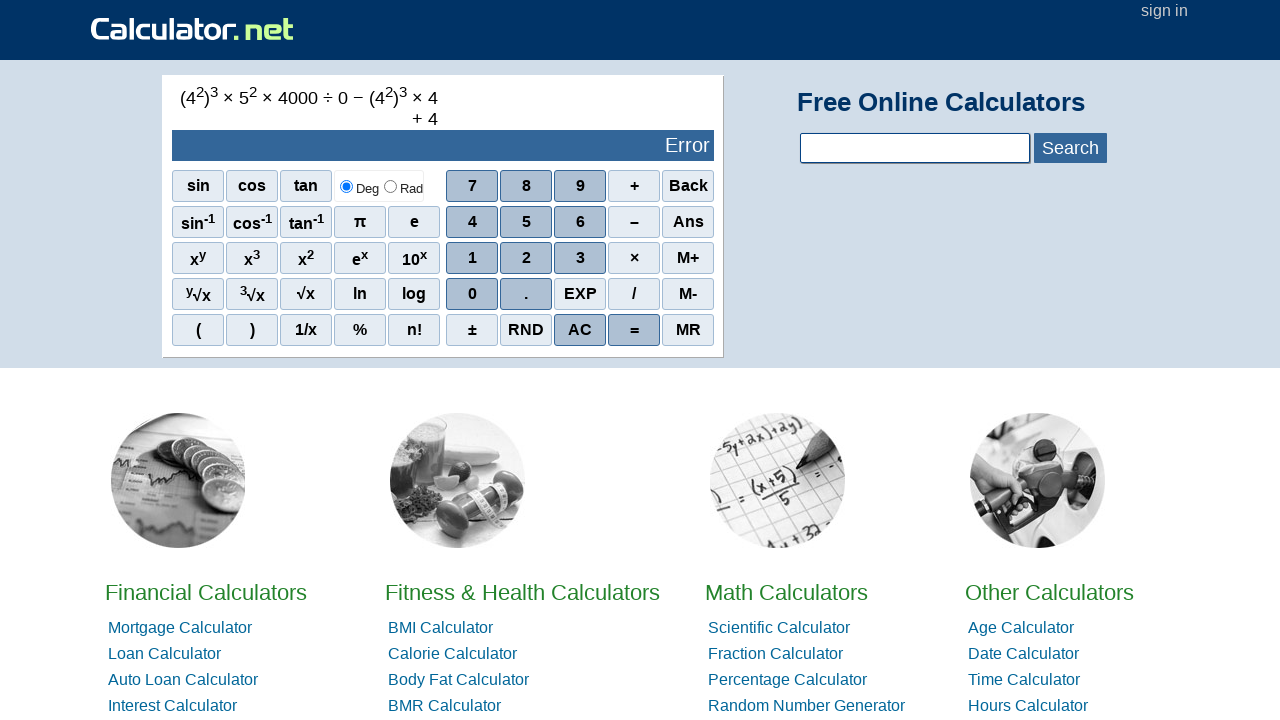

Clicked digit 5 at (526, 222) on span:has-text('5')
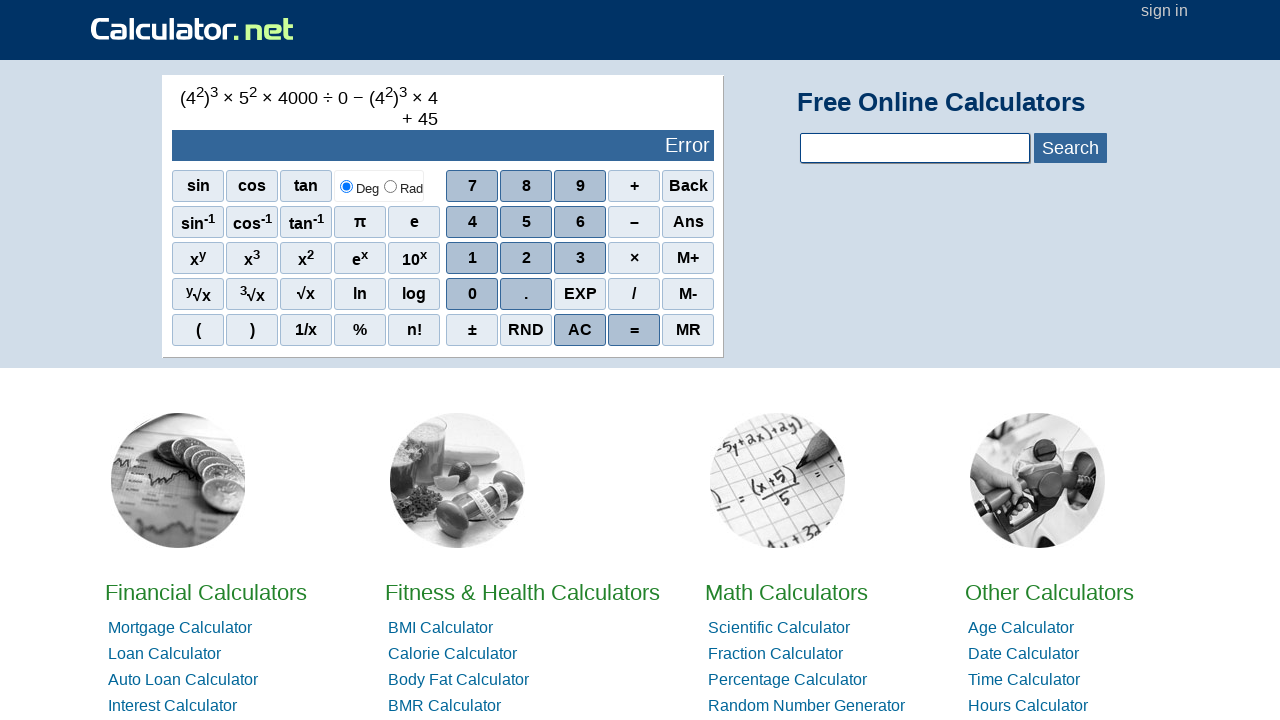

Clicked digit 3 at (252, 258) on span:has-text('3')
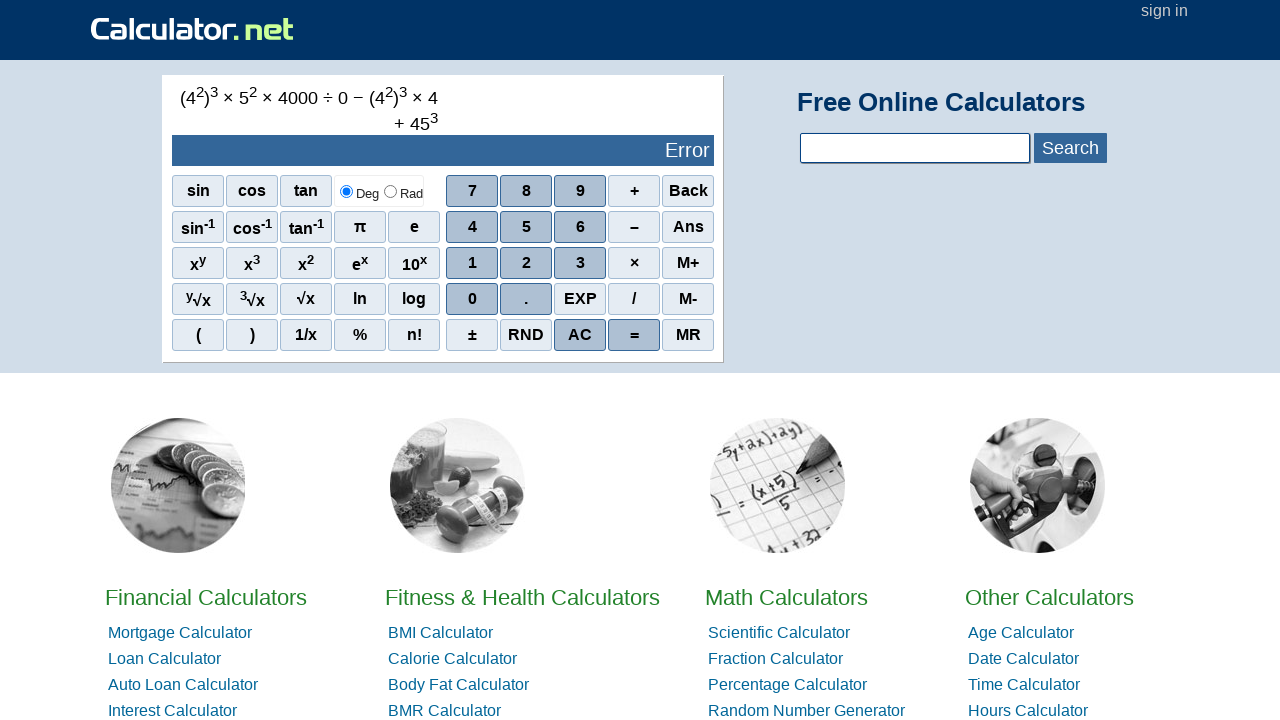

Clicked digit 4 at (472, 227) on span:has-text('4')
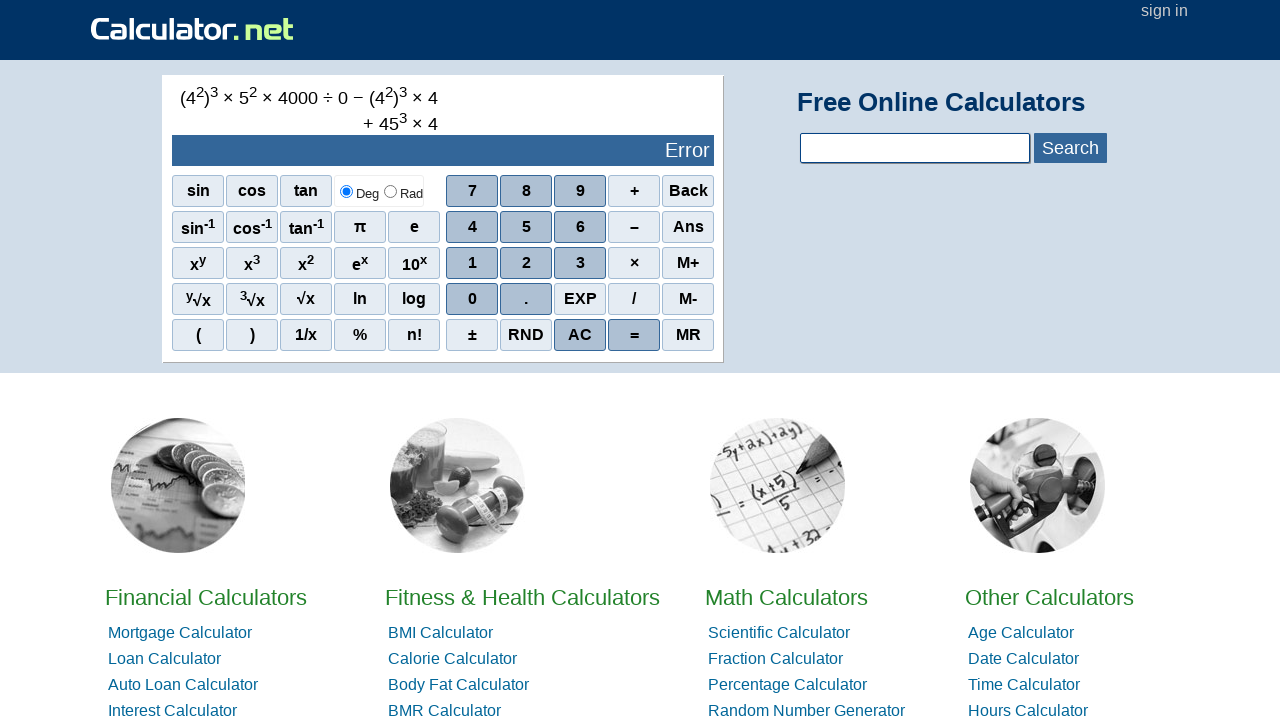

Clicked digit 5 to enter 345345 at (526, 227) on span:has-text('5')
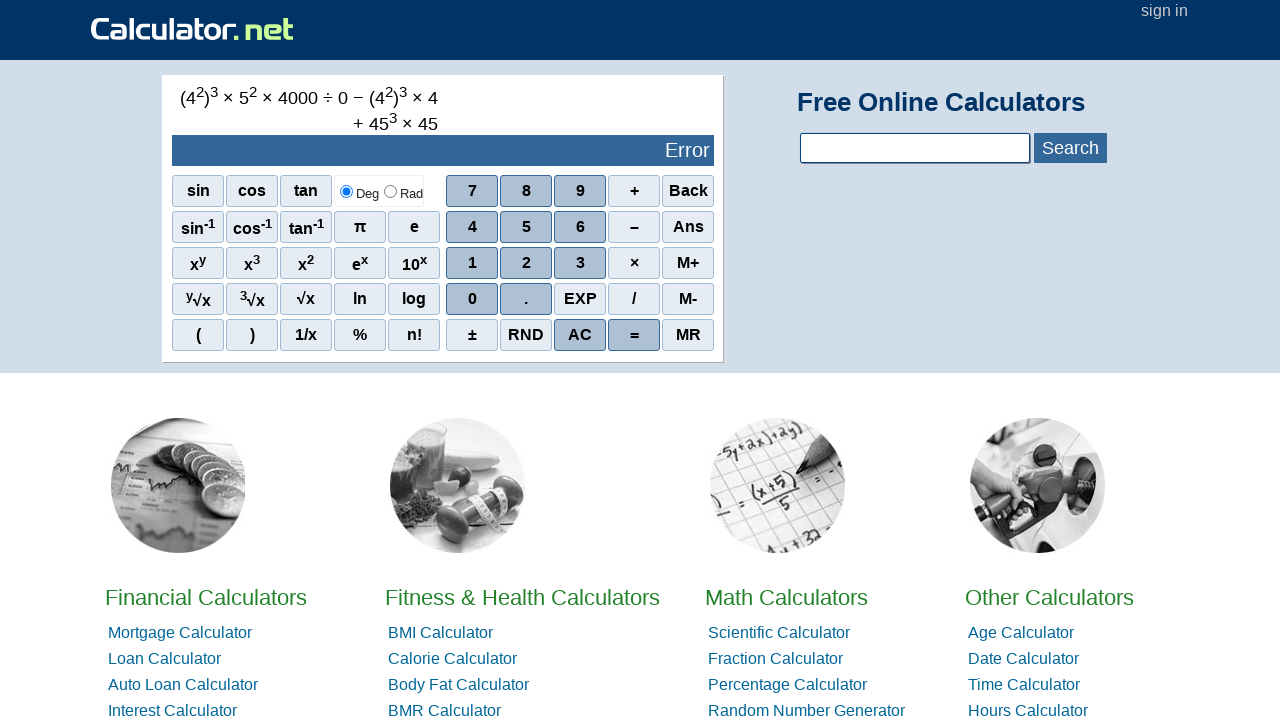

Waited 2 seconds for addition result
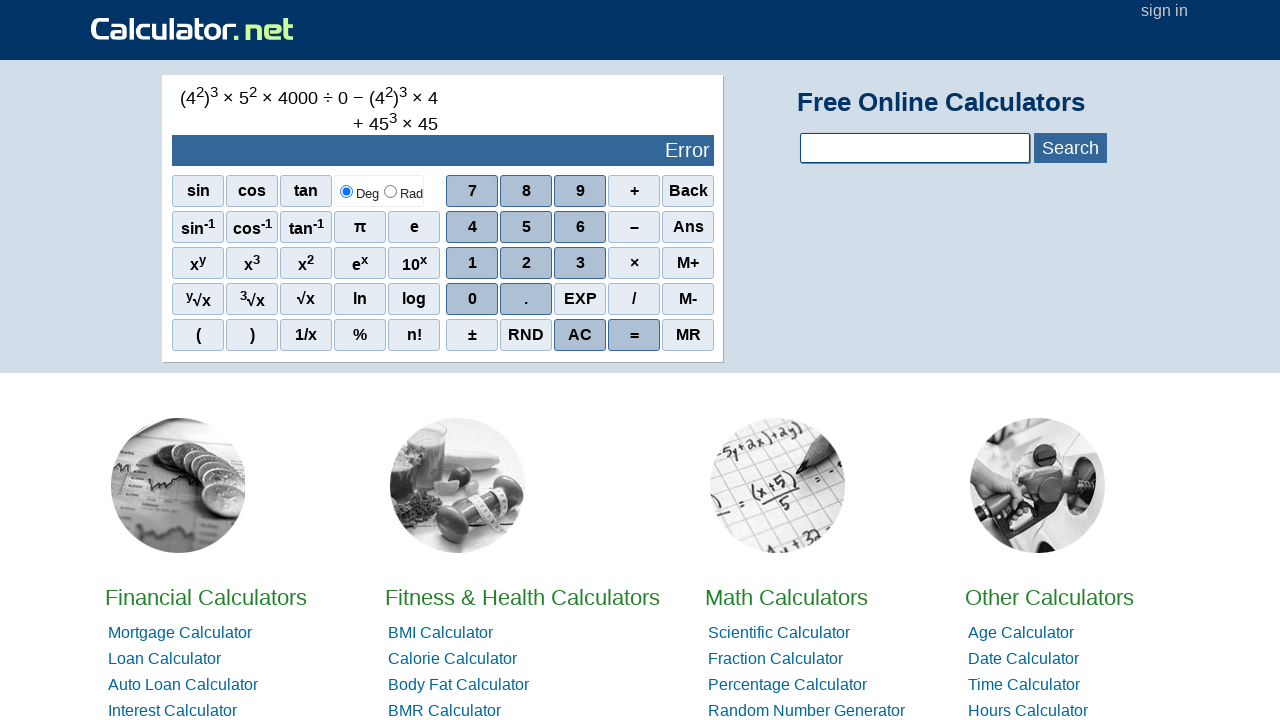

Cleared calculator after addition test at (688, 191) on span:has-text('AC')
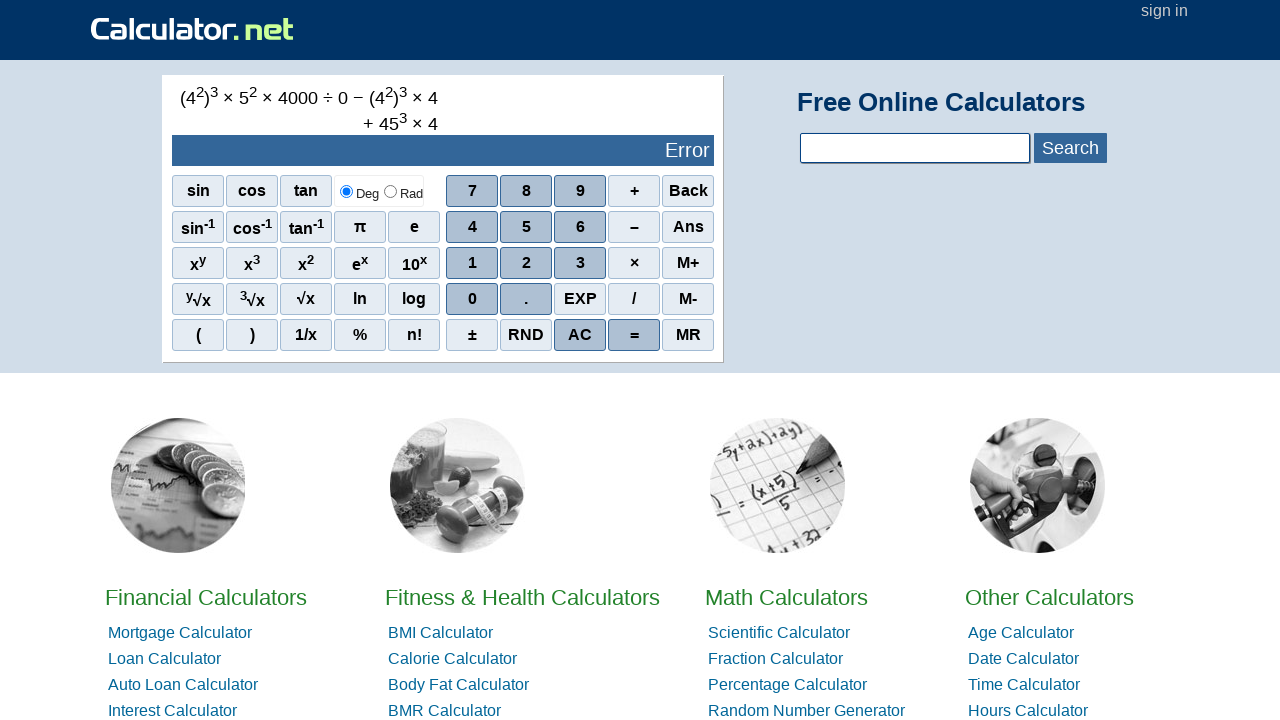

Clicked digit 2 at (306, 263) on span:has-text('2')
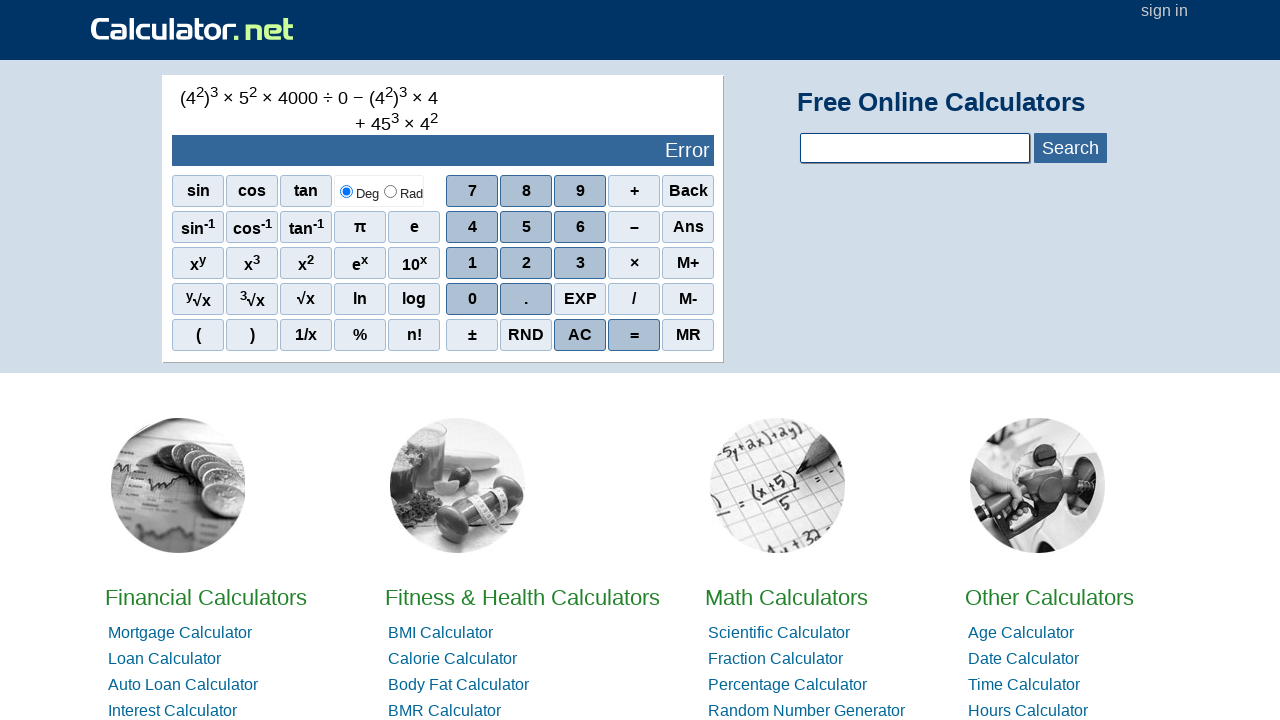

Clicked digit 3 at (252, 263) on span:has-text('3')
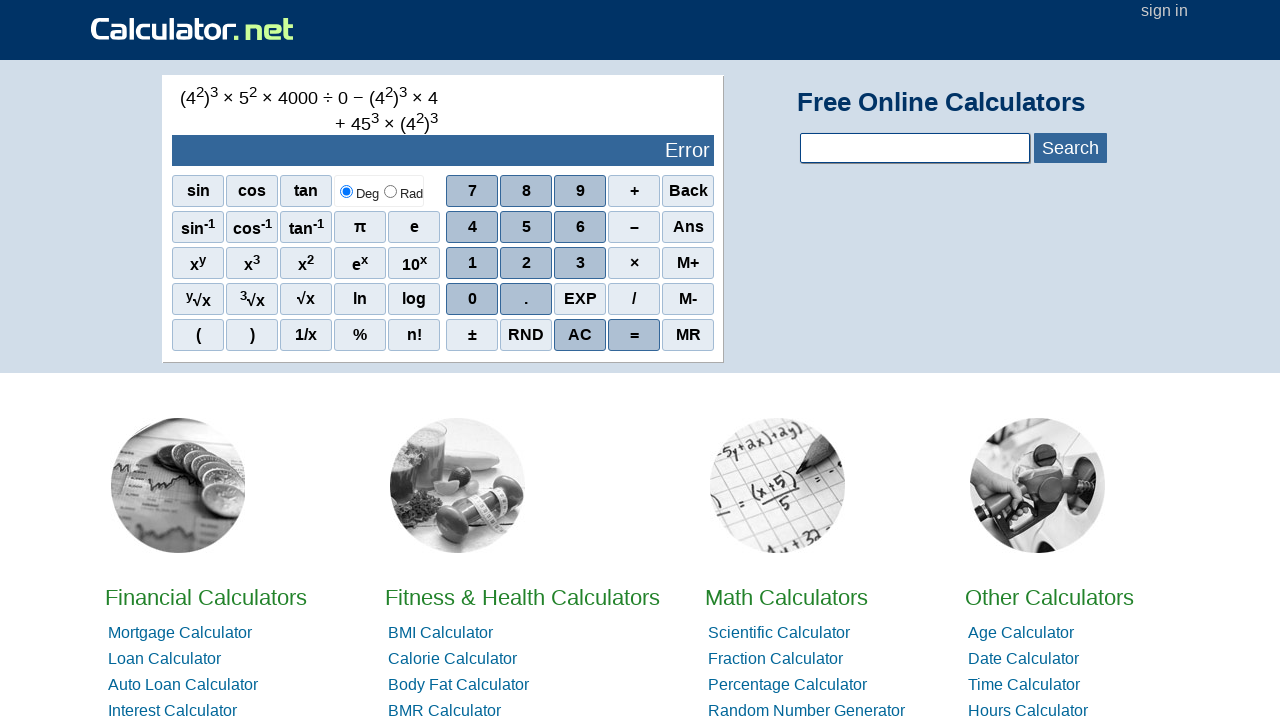

Clicked digit 4 at (472, 227) on span:has-text('4')
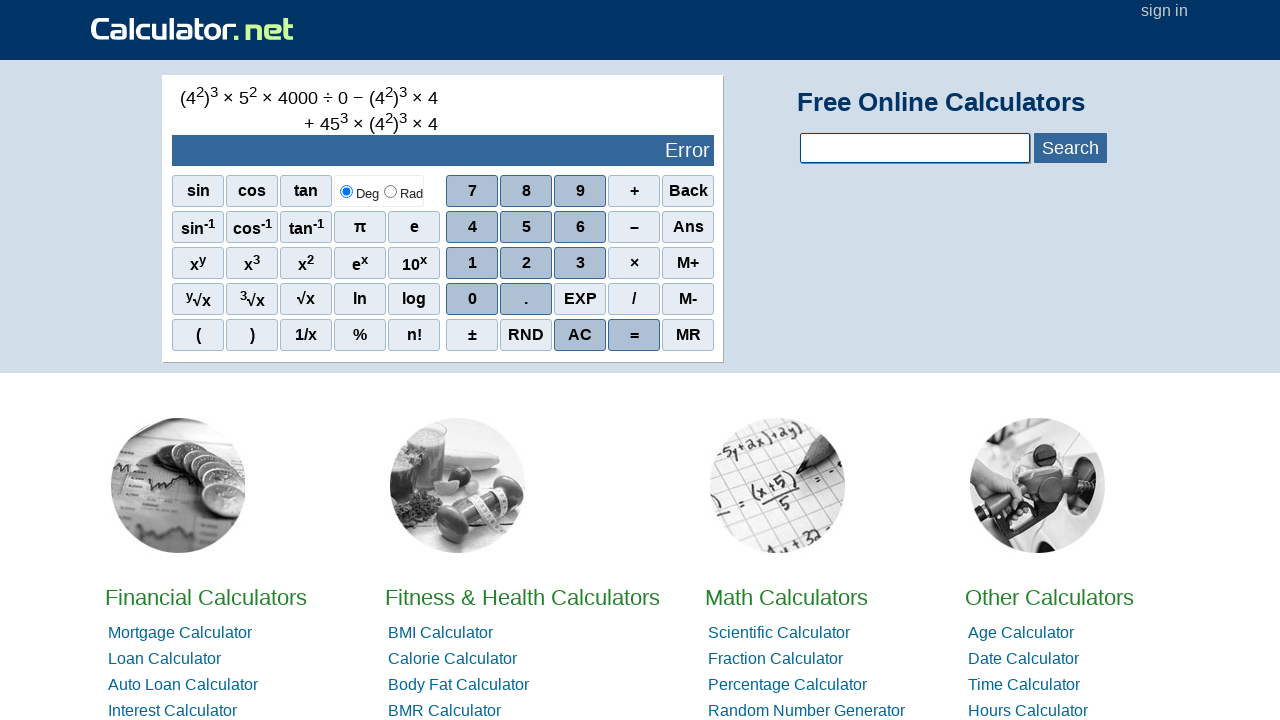

Clicked digit 8 at (526, 191) on span:has-text('8')
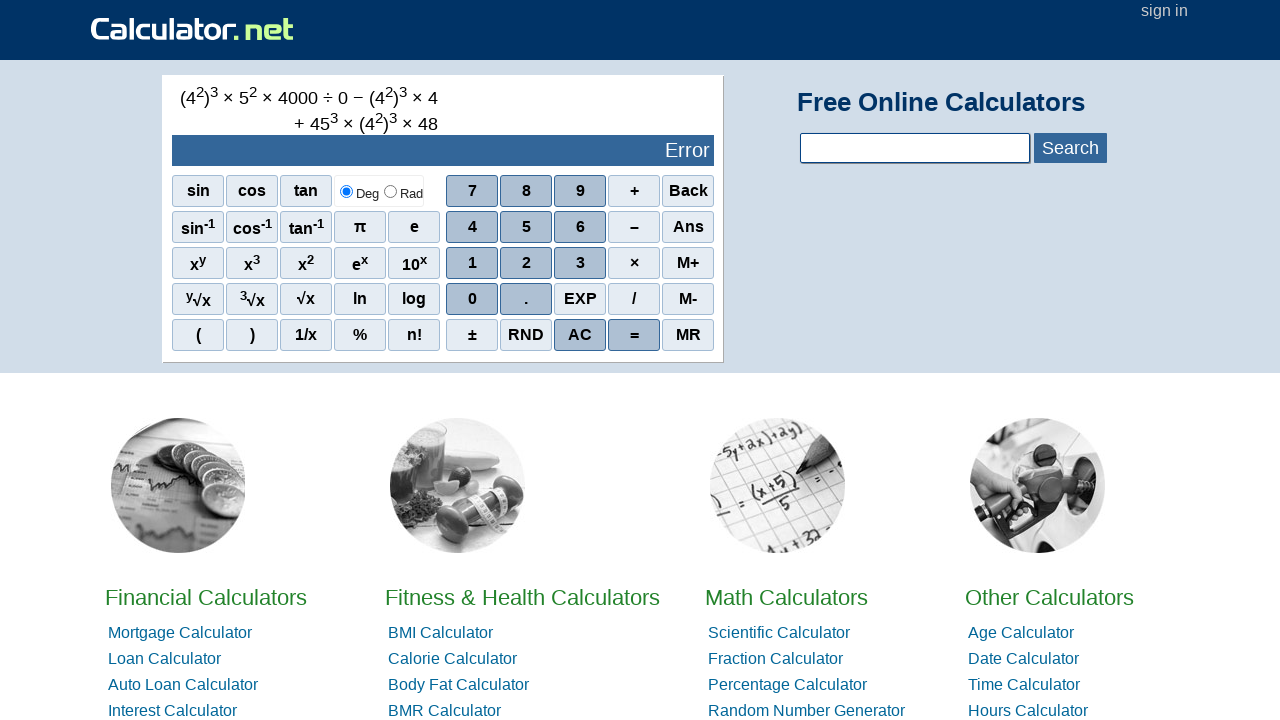

Clicked digit 2 at (306, 263) on span:has-text('2')
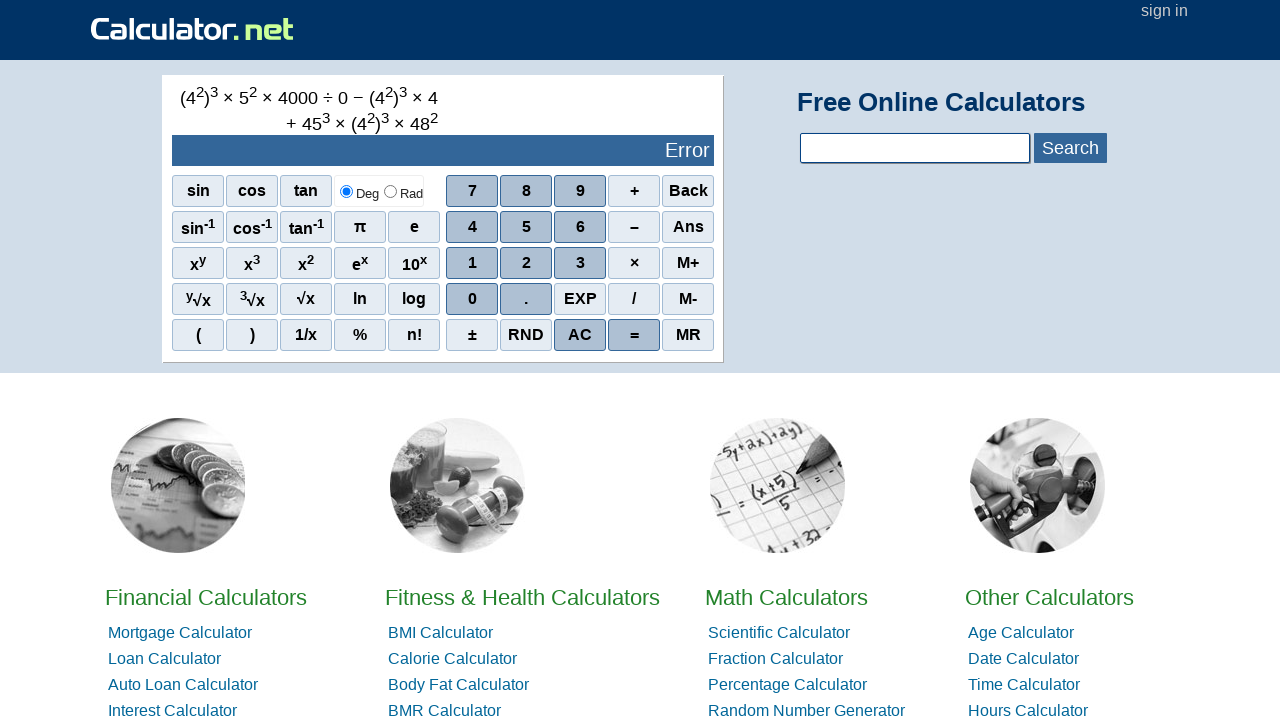

Clicked digit 3 to enter 234823 at (252, 263) on span:has-text('3')
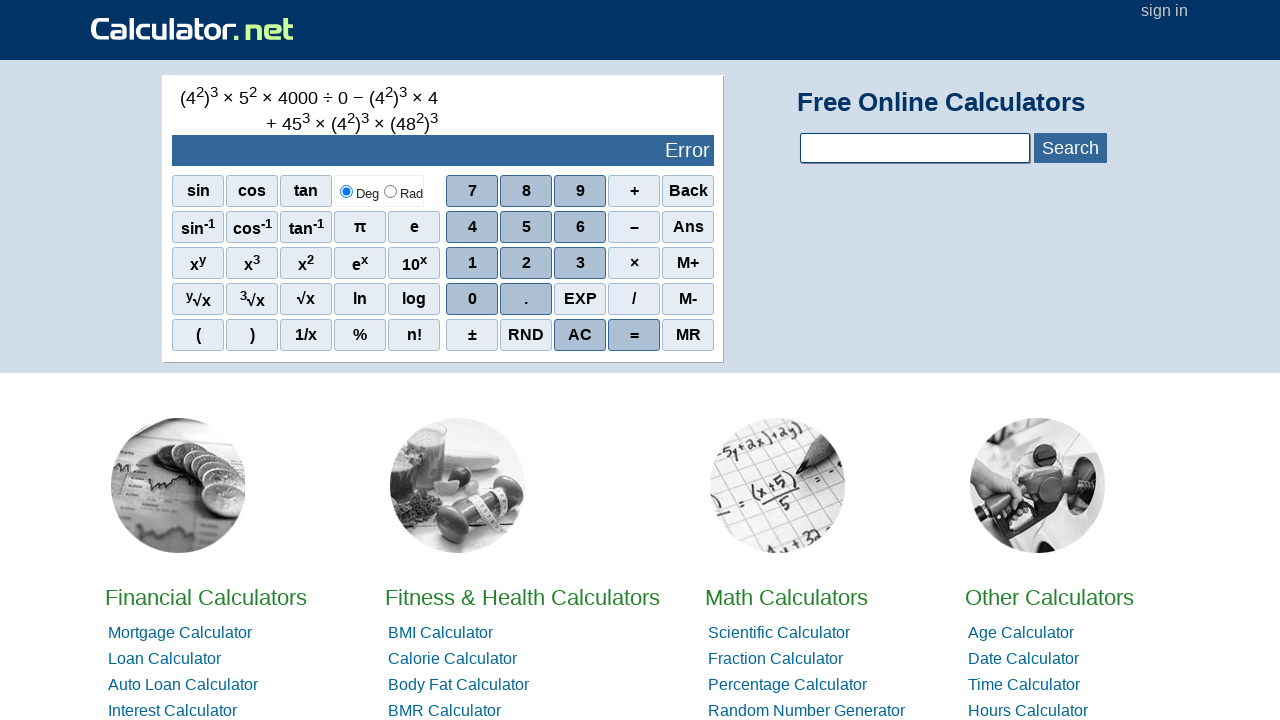

Clicked subtraction sign at (634, 227) on span:has-text('–')
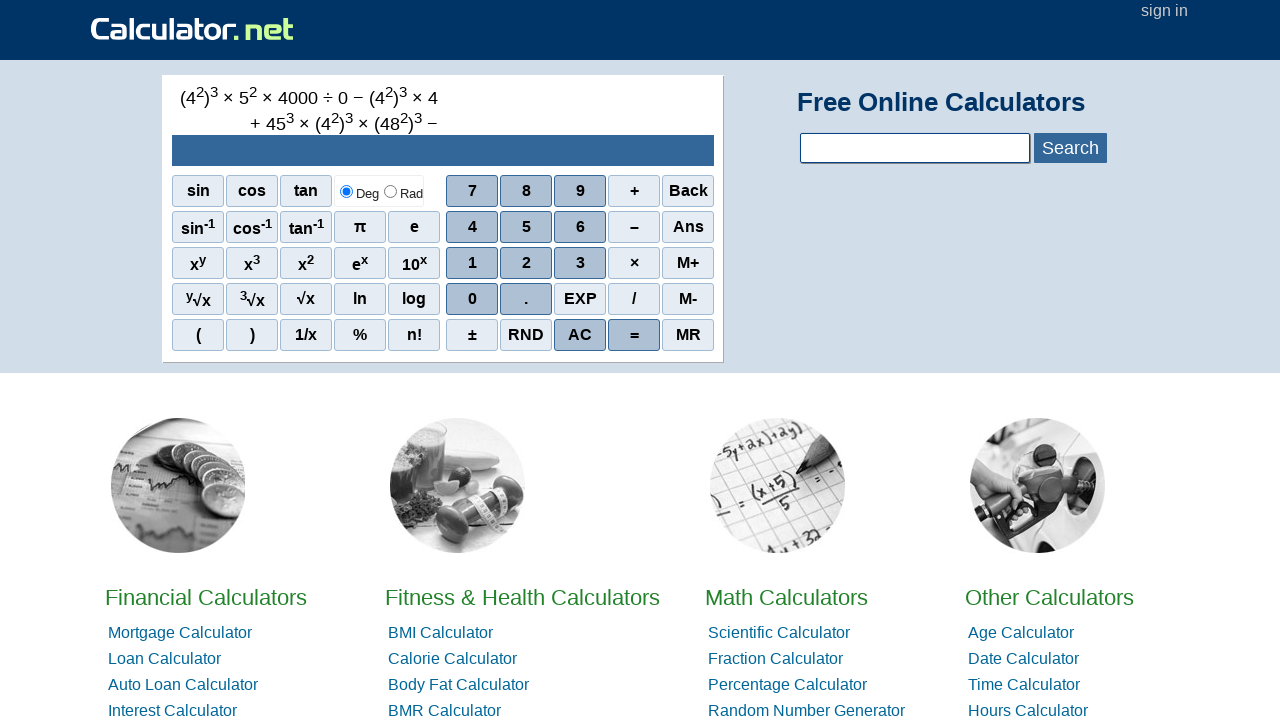

Clicked minus sign to make number negative at (634, 227) on span:has-text('–')
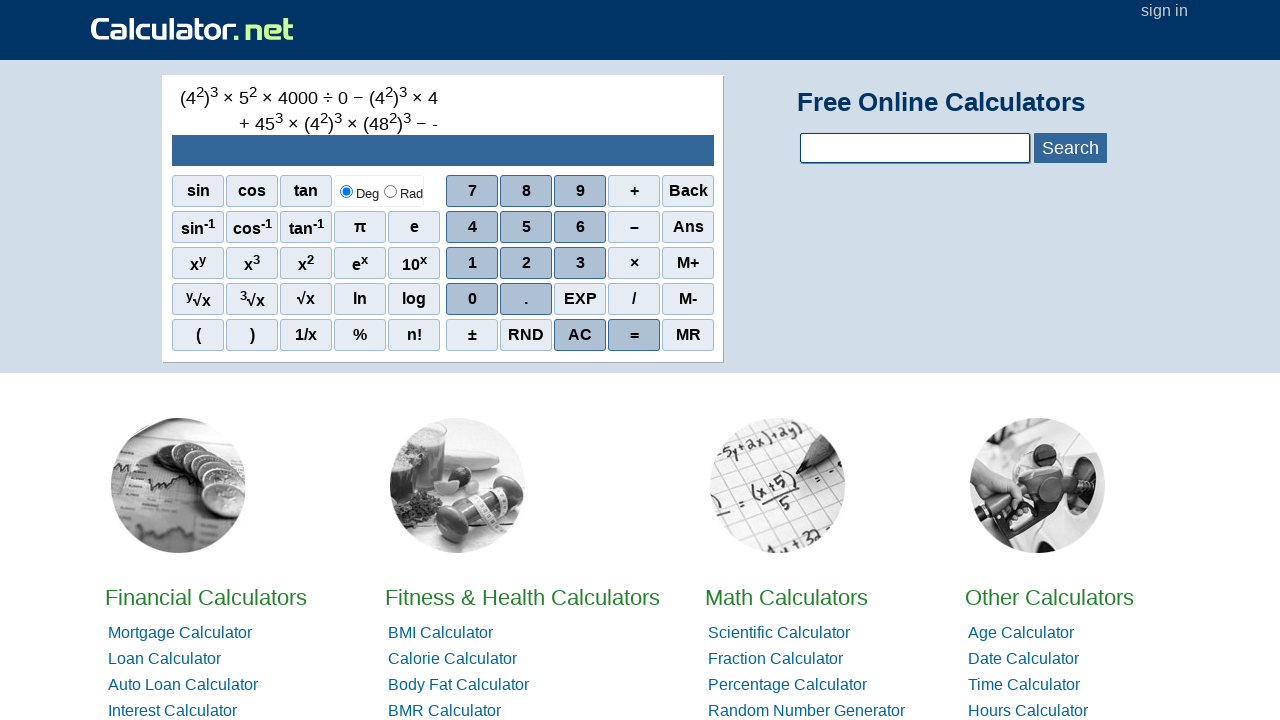

Clicked digit 2 at (306, 263) on span:has-text('2')
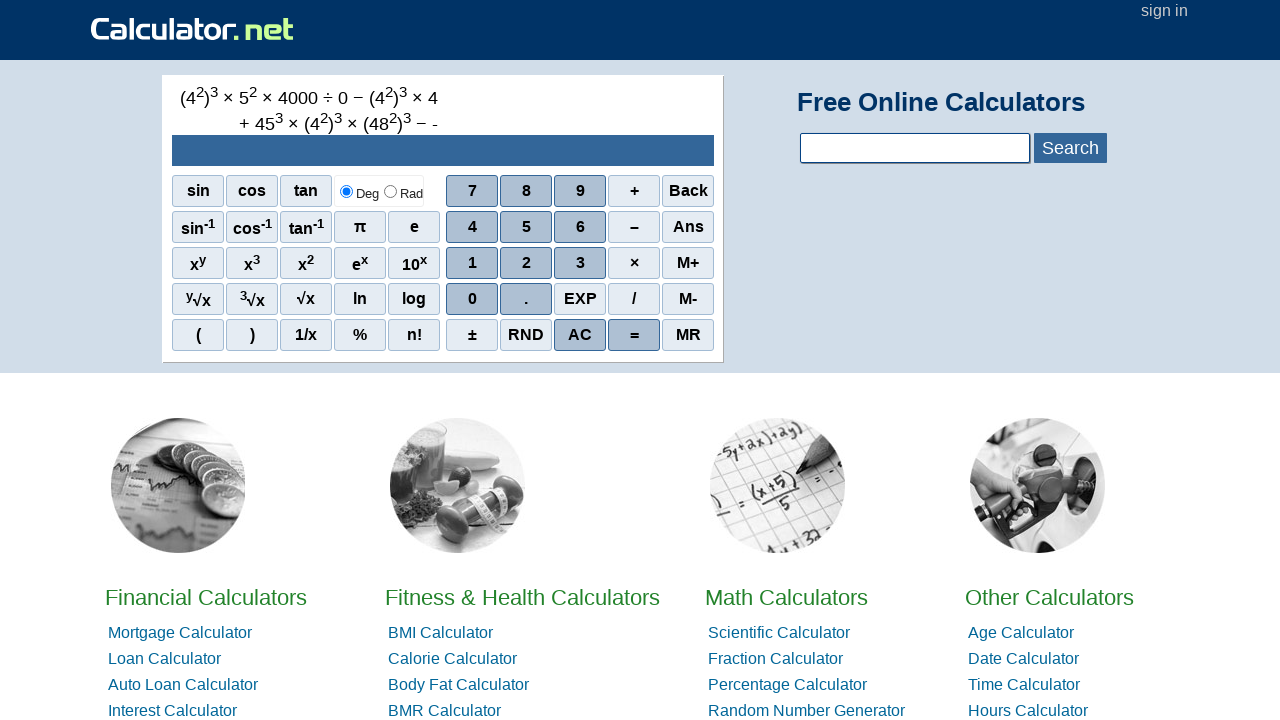

Clicked digit 3 at (252, 263) on span:has-text('3')
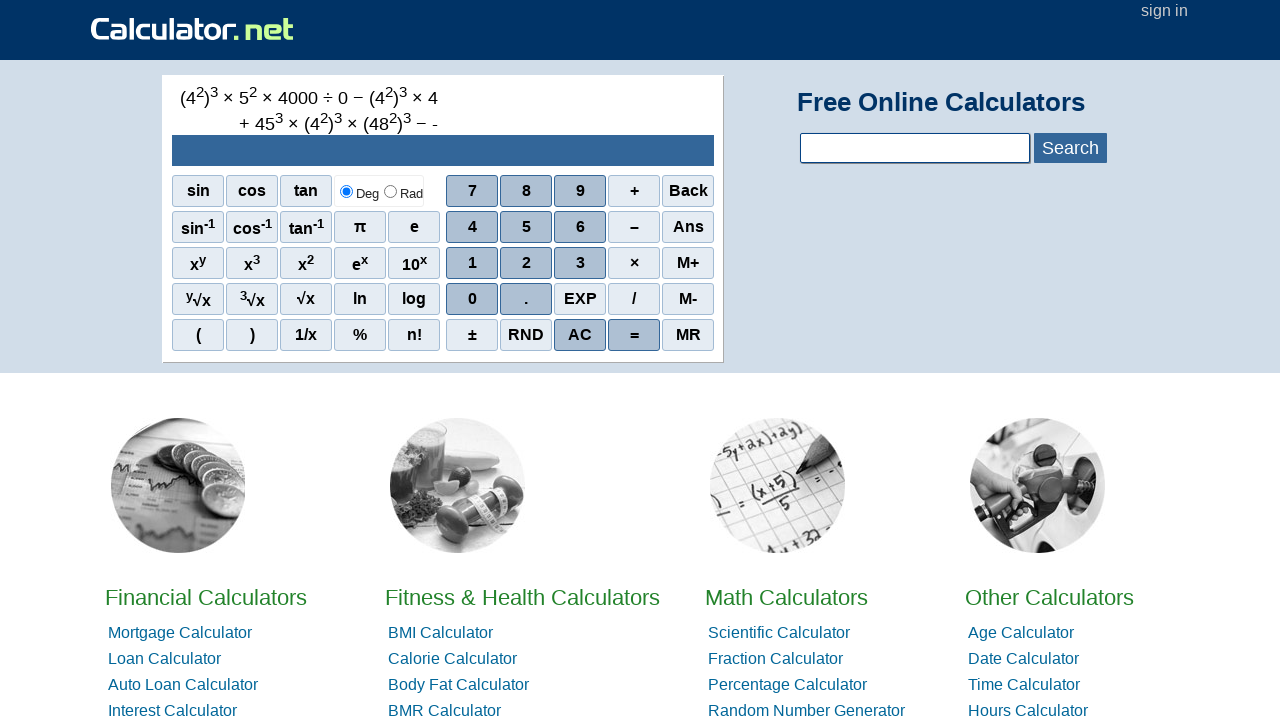

Clicked digit 0 at (472, 299) on xpath=//tbody/tr[2]/td[2]/div[1]/div[4]/span[1]
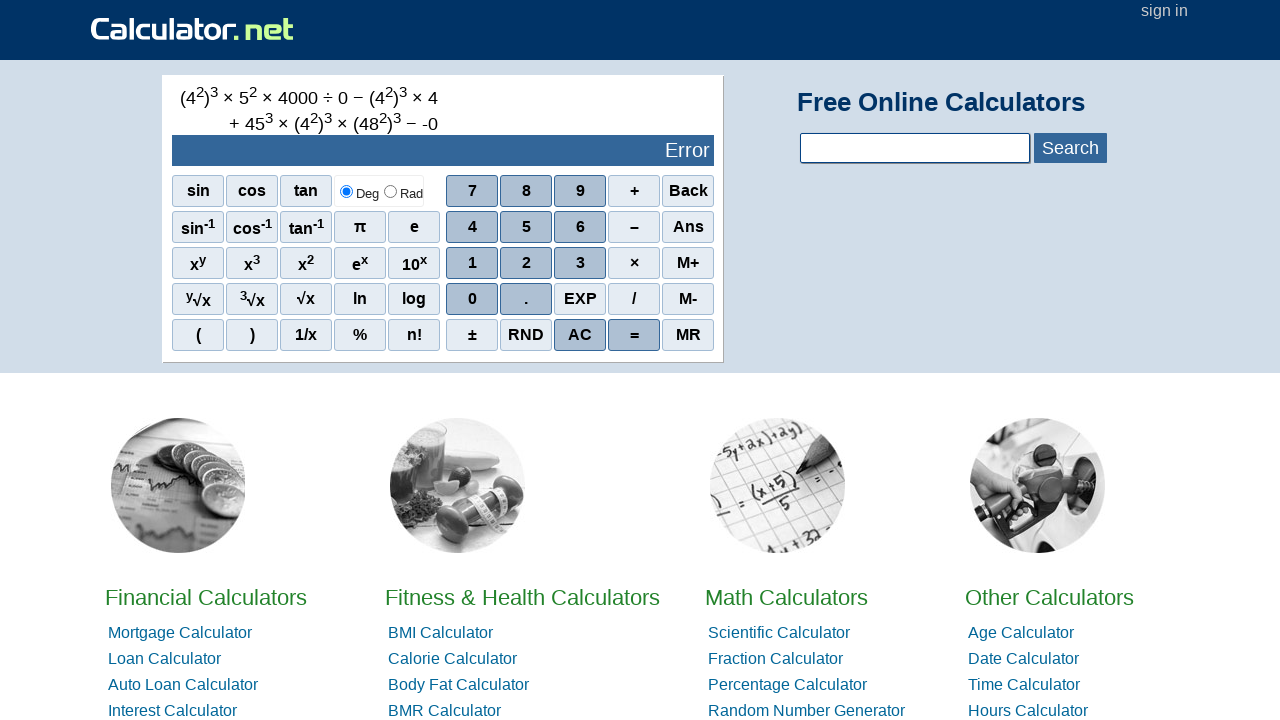

Clicked digit 9 at (580, 191) on span:has-text('9')
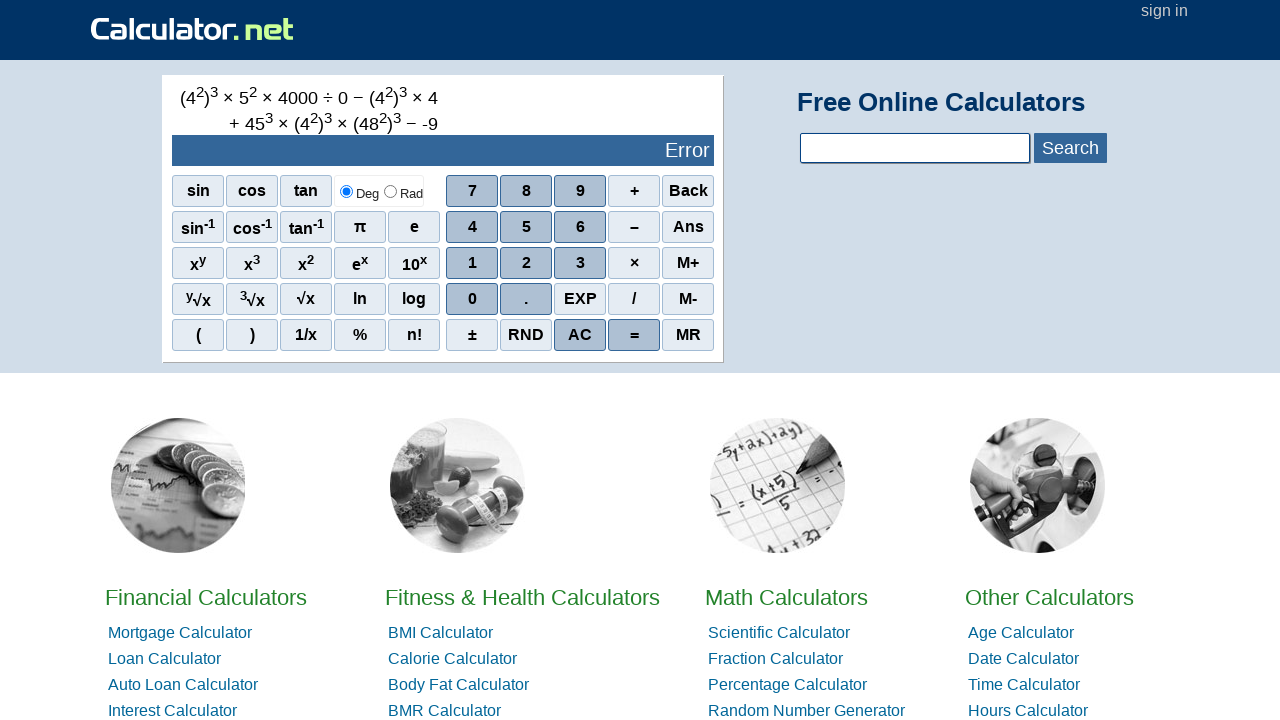

Clicked digit 4 at (472, 227) on span:has-text('4')
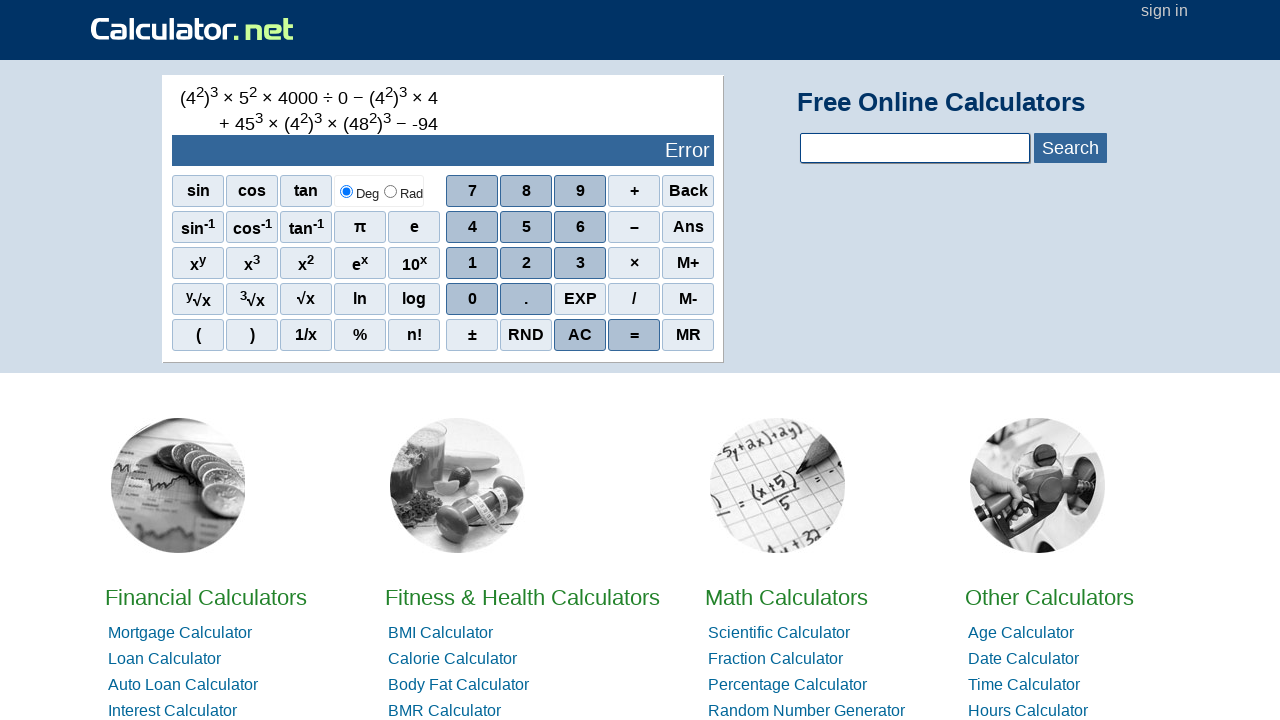

Clicked digit 8 at (526, 191) on span:has-text('8')
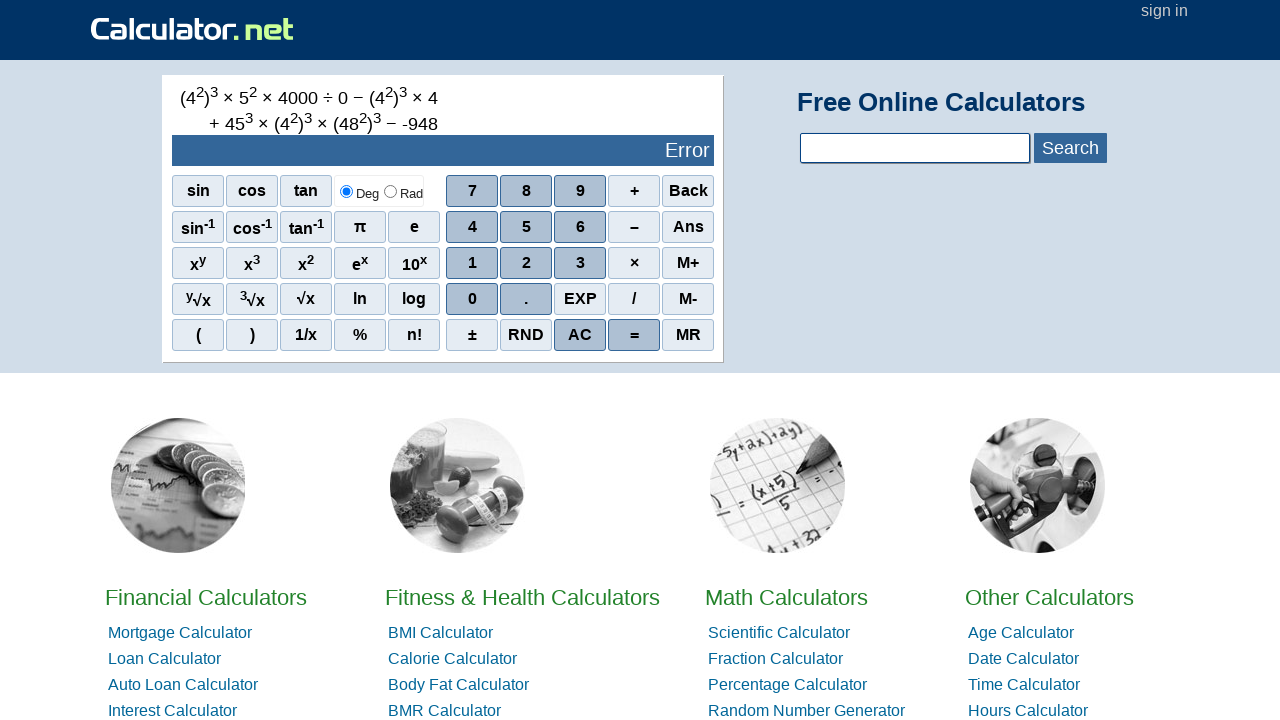

Clicked digit 2 at (306, 263) on span:has-text('2')
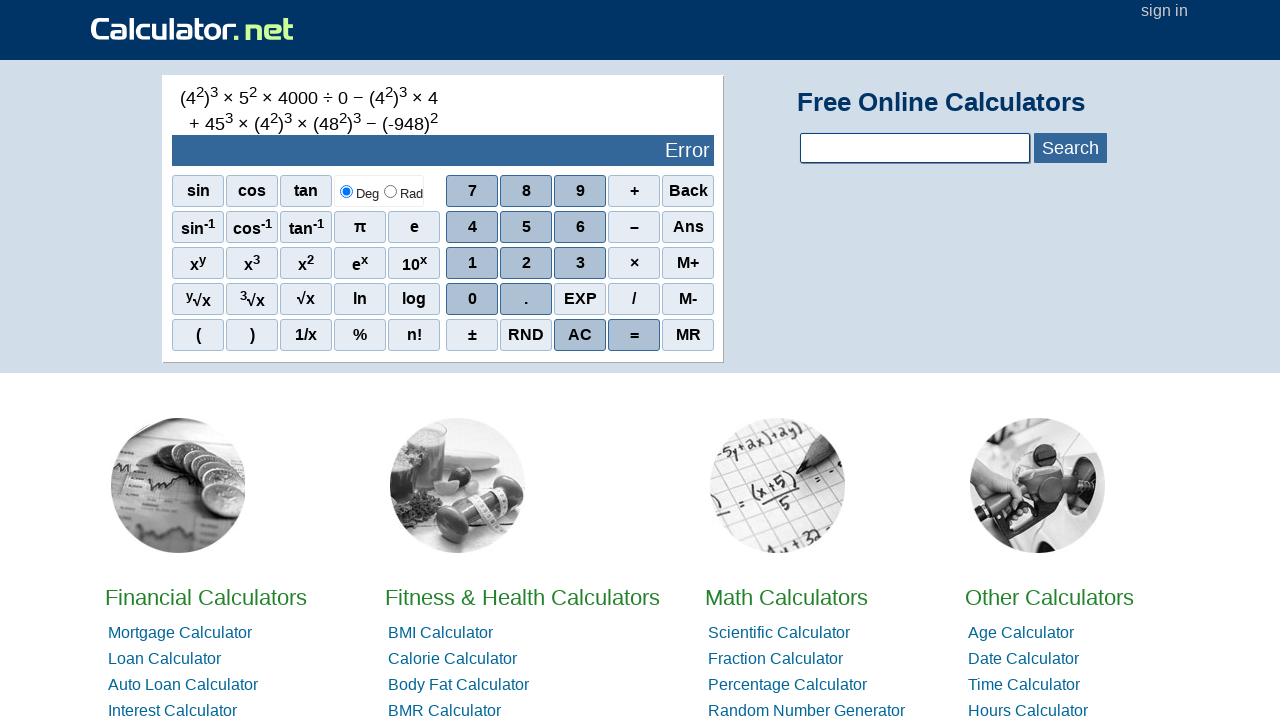

Clicked digit 3 to enter -23094823 at (252, 263) on span:has-text('3')
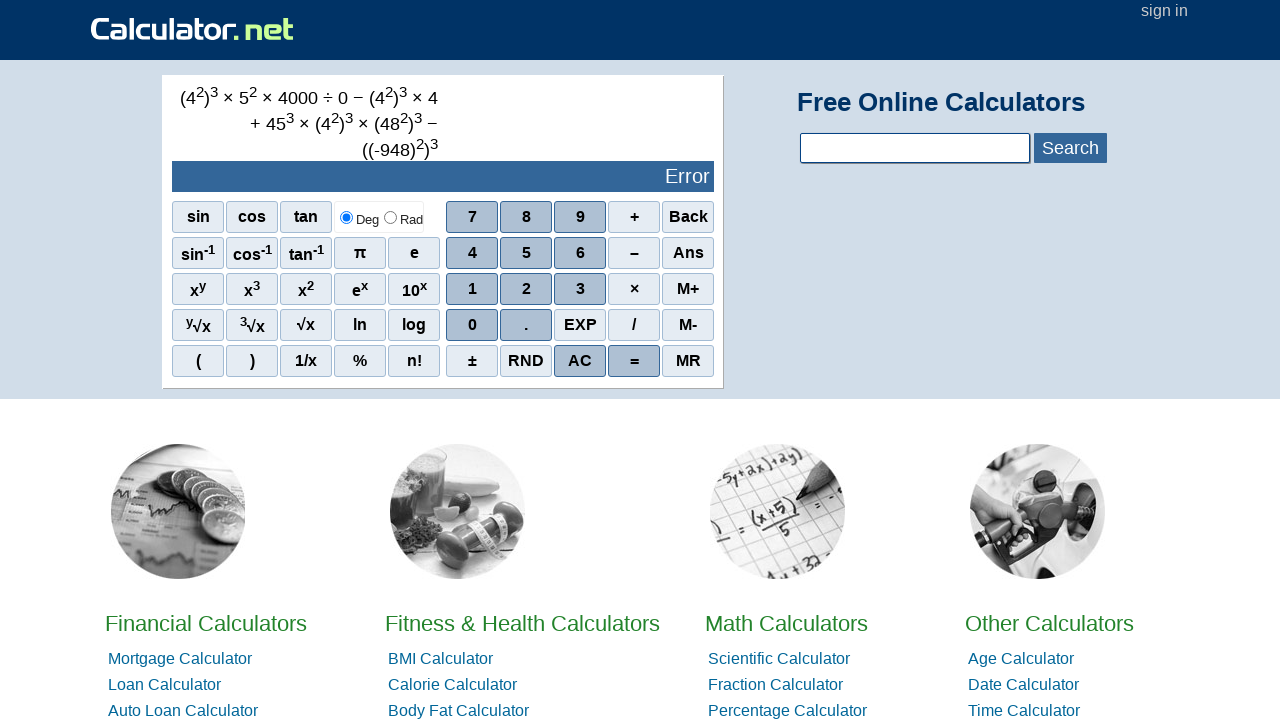

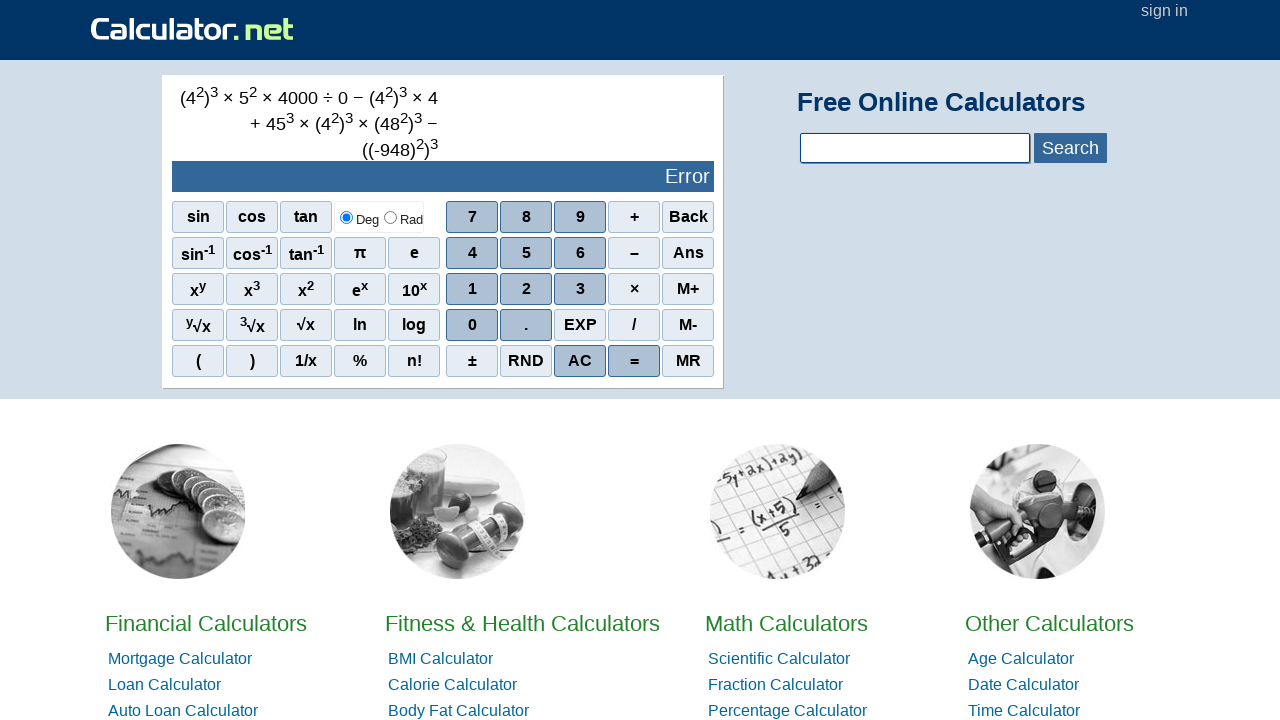